Tests a live chat bot interface by sending photography-related questions and waiting for responses. The test interacts with the chat input, submits queries, and verifies that the bot responds.

Starting URL: https://alan-chat-proxy.vercel.app/chat.html

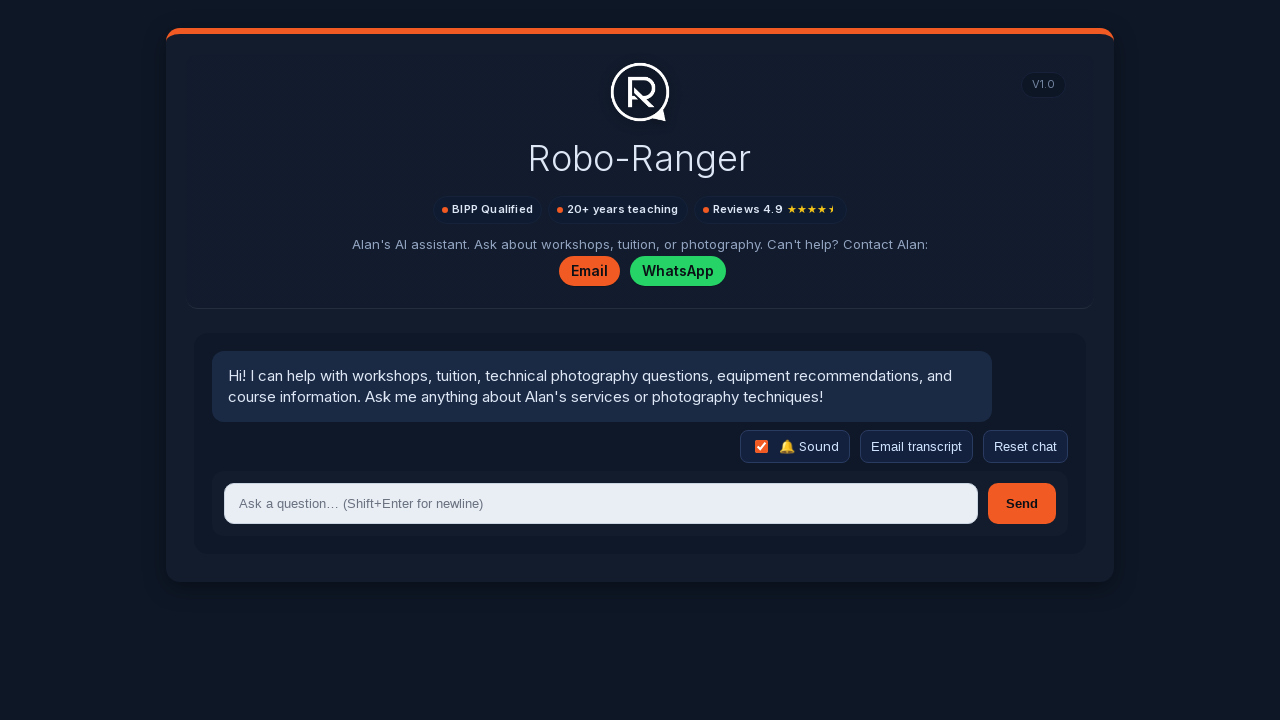

Located sound toggle checkbox
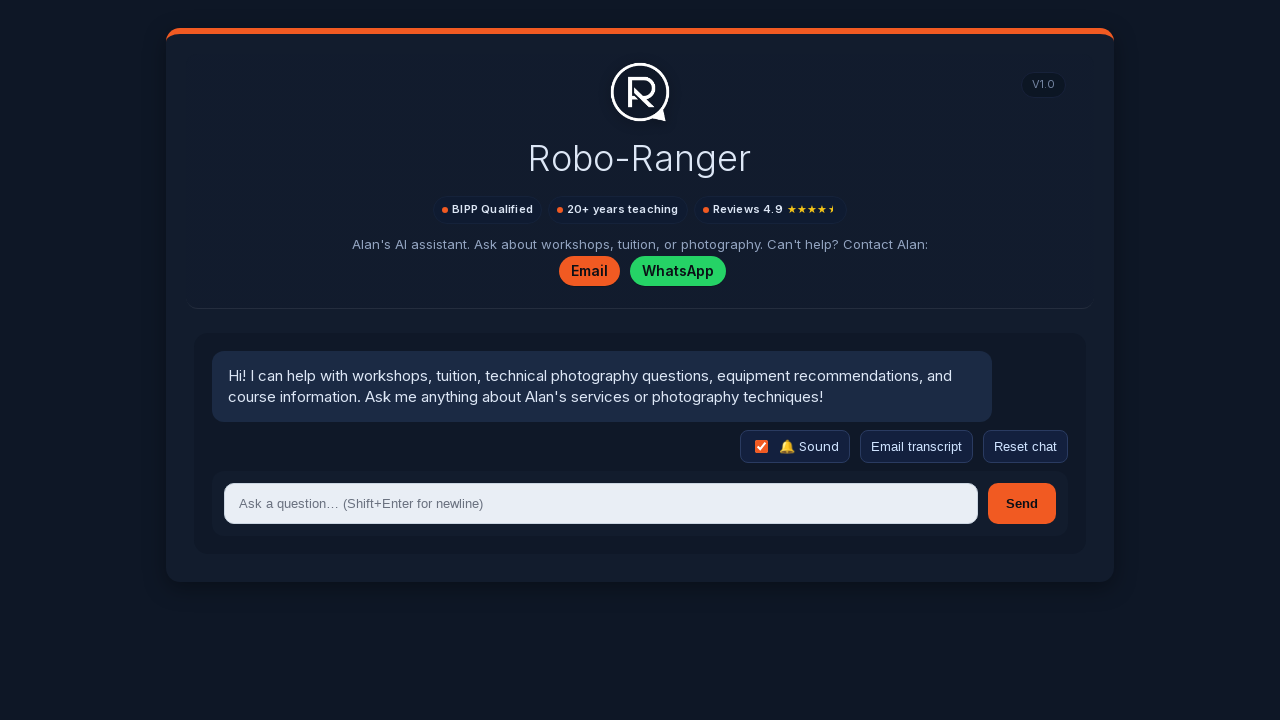

Sound toggle is visible
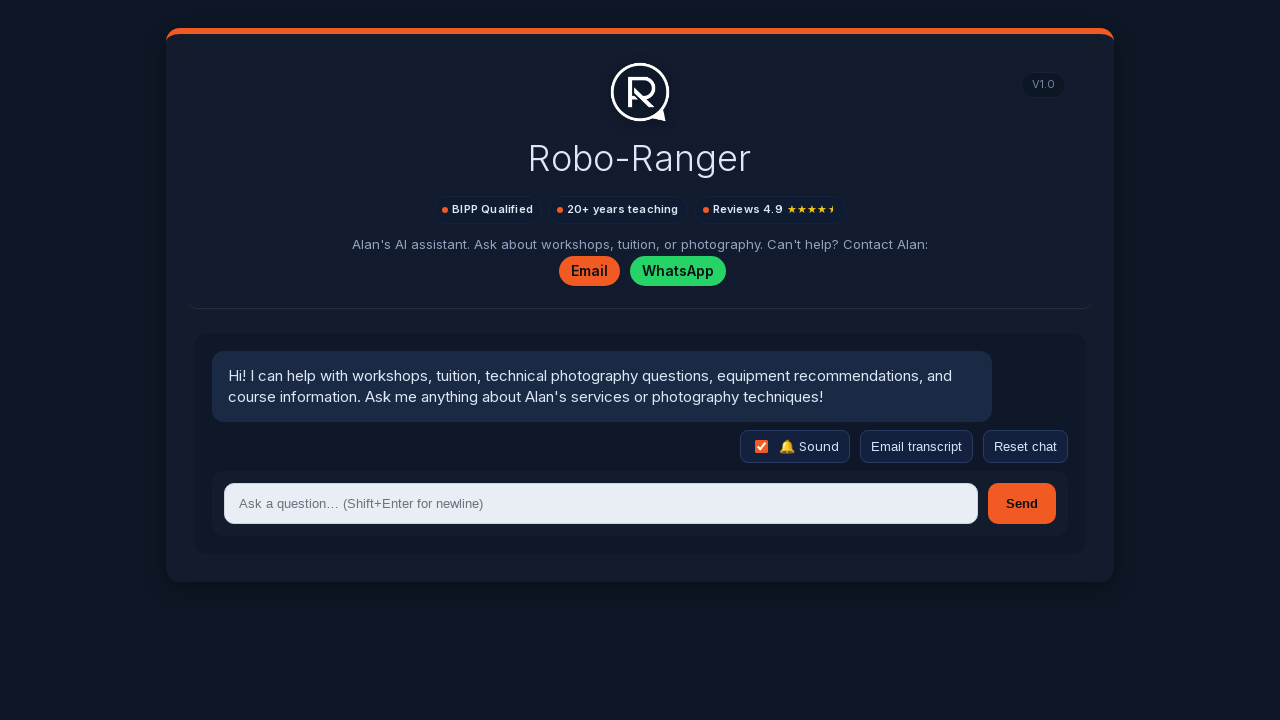

Clicked sound toggle to turn off audio at (762, 447) on internal:role=checkbox[name="Sound"i]
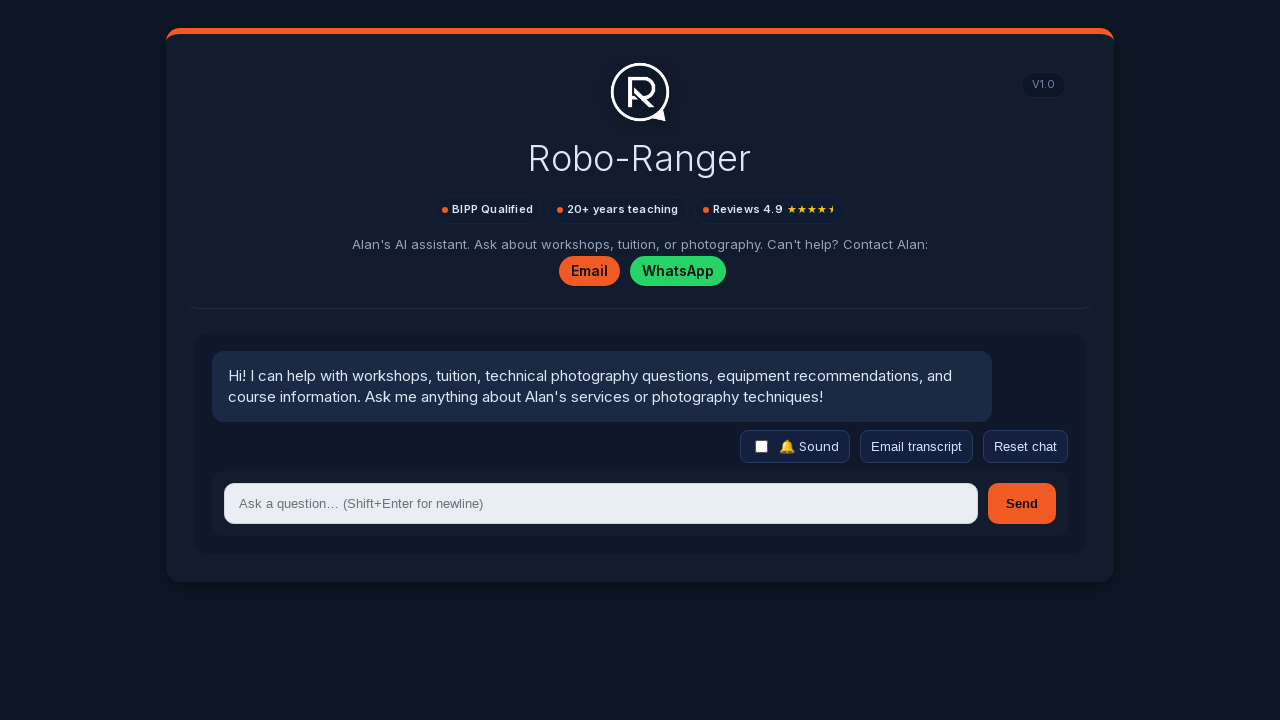

Chat input field is ready
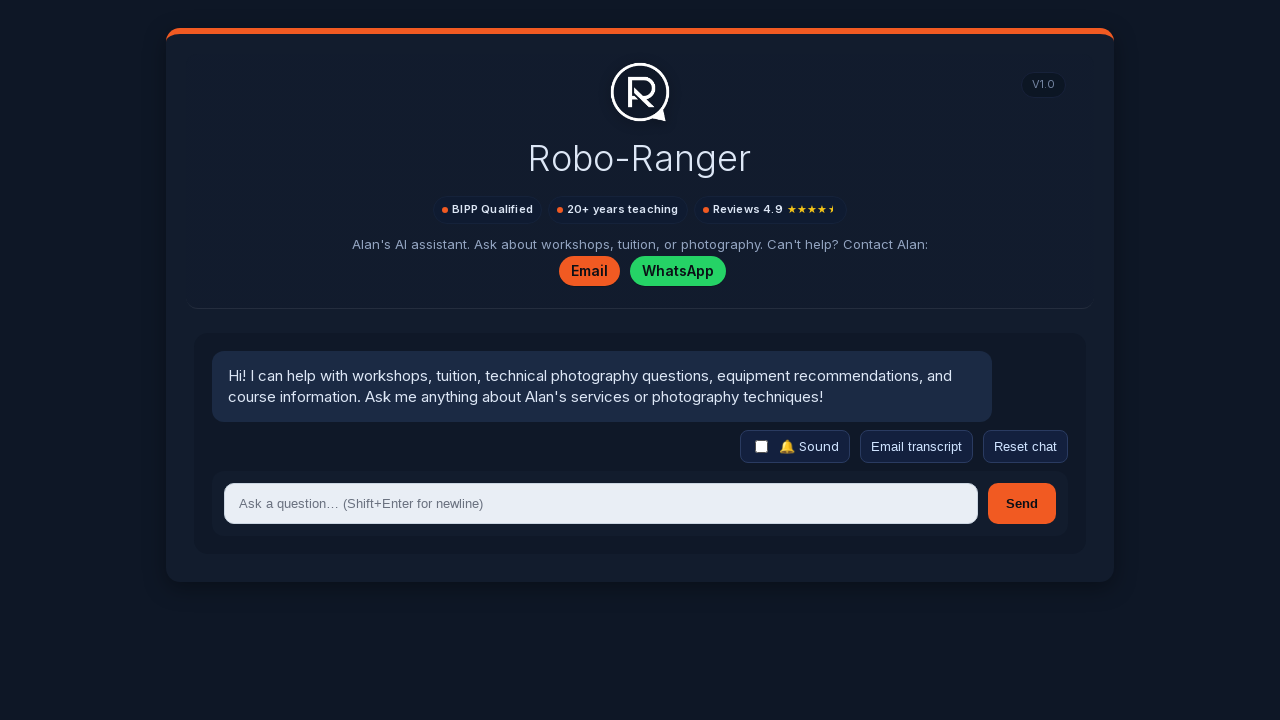

Filled chat input with question: 'what is exposure' on .composer input >> nth=0
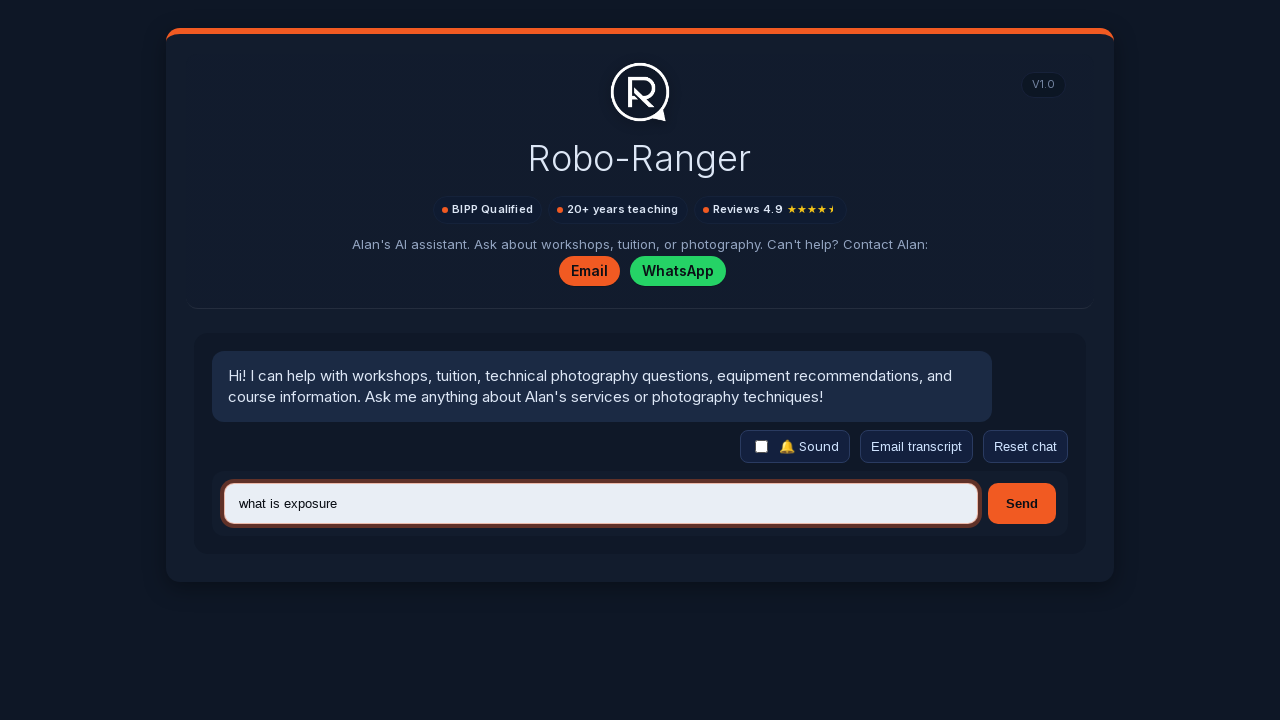

Submitted question: 'what is exposure' on .composer input >> nth=0
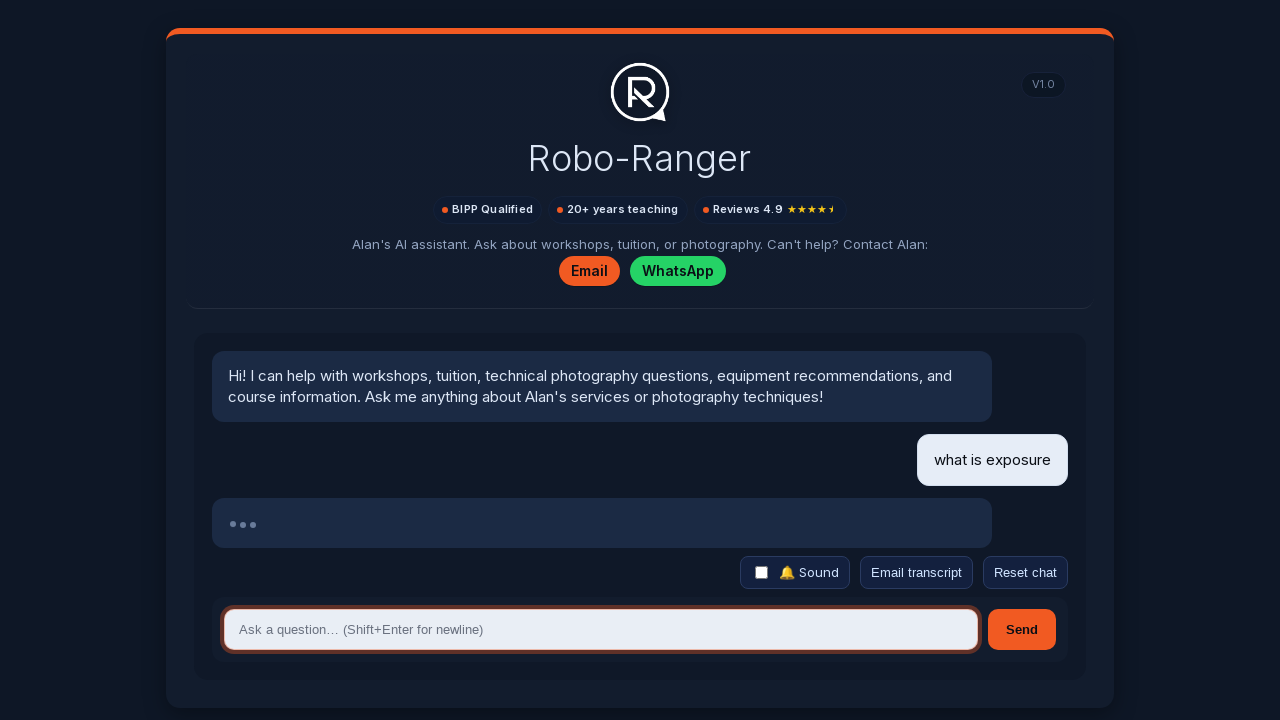

Bot response bubble appeared
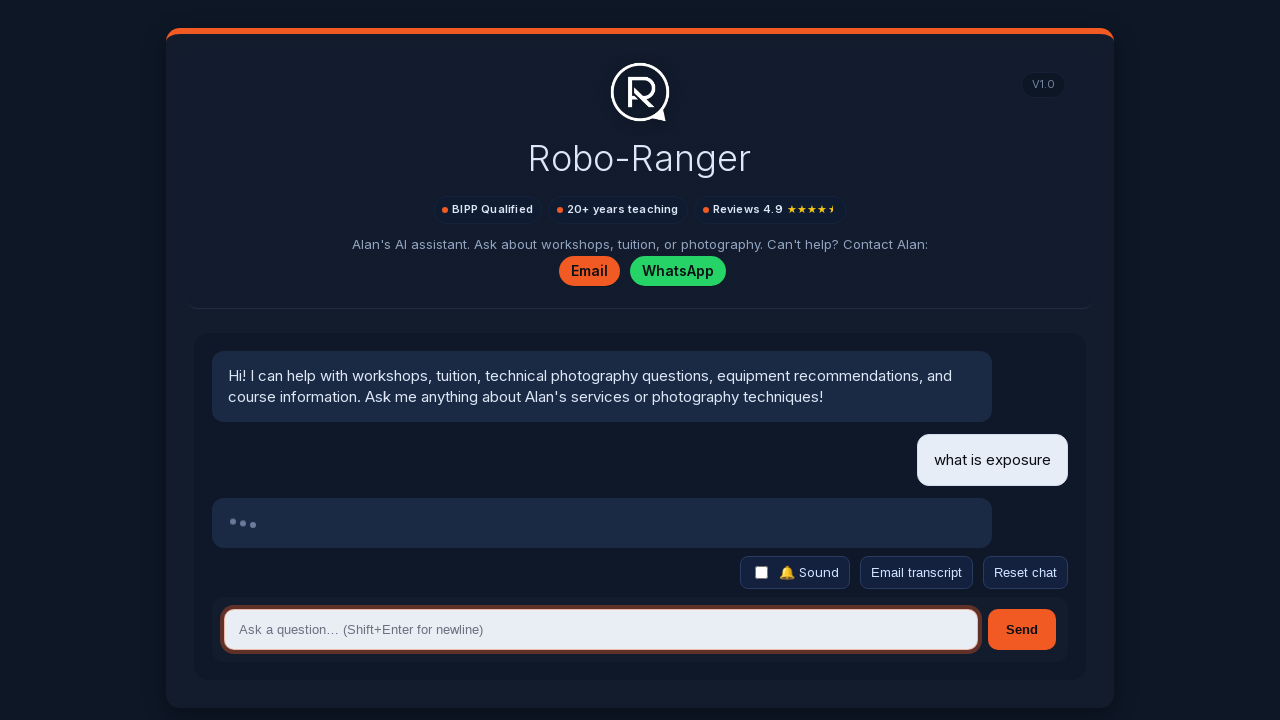

Bot finished responding (typing indicator disappeared)
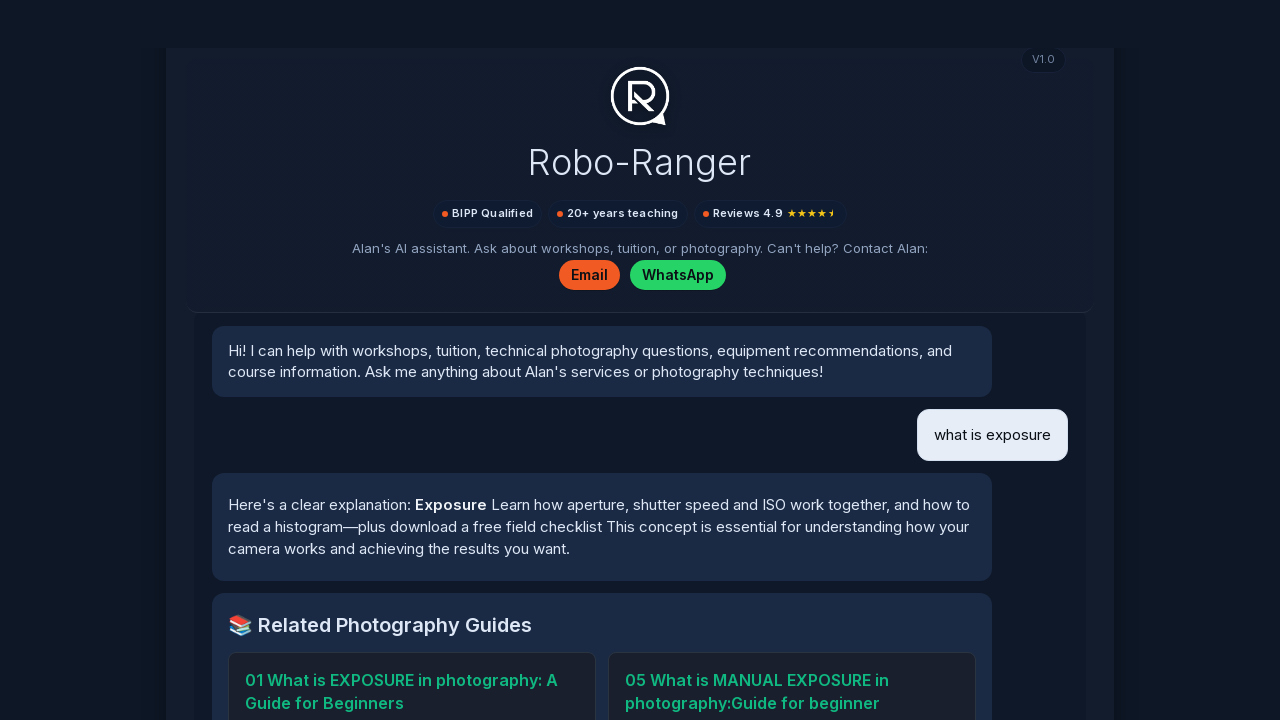

Waited 2 seconds before next question
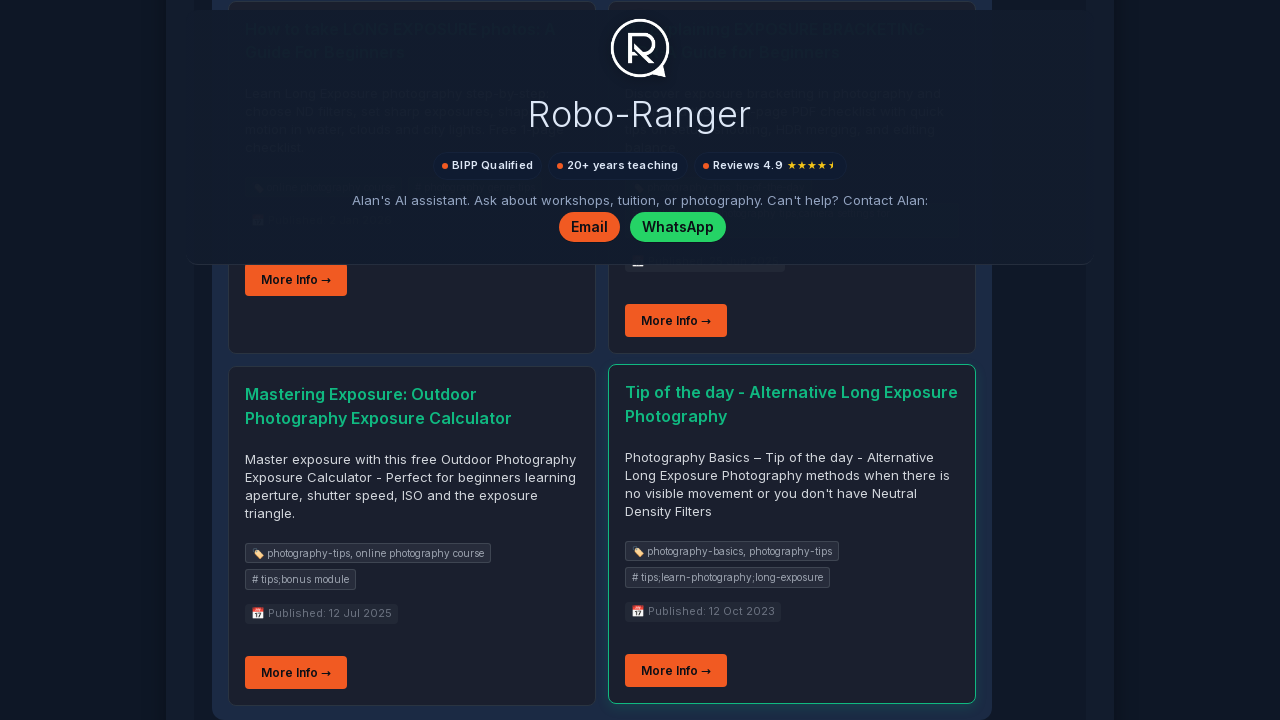

Filled chat input with question: 'what is aperture' on .composer input >> nth=0
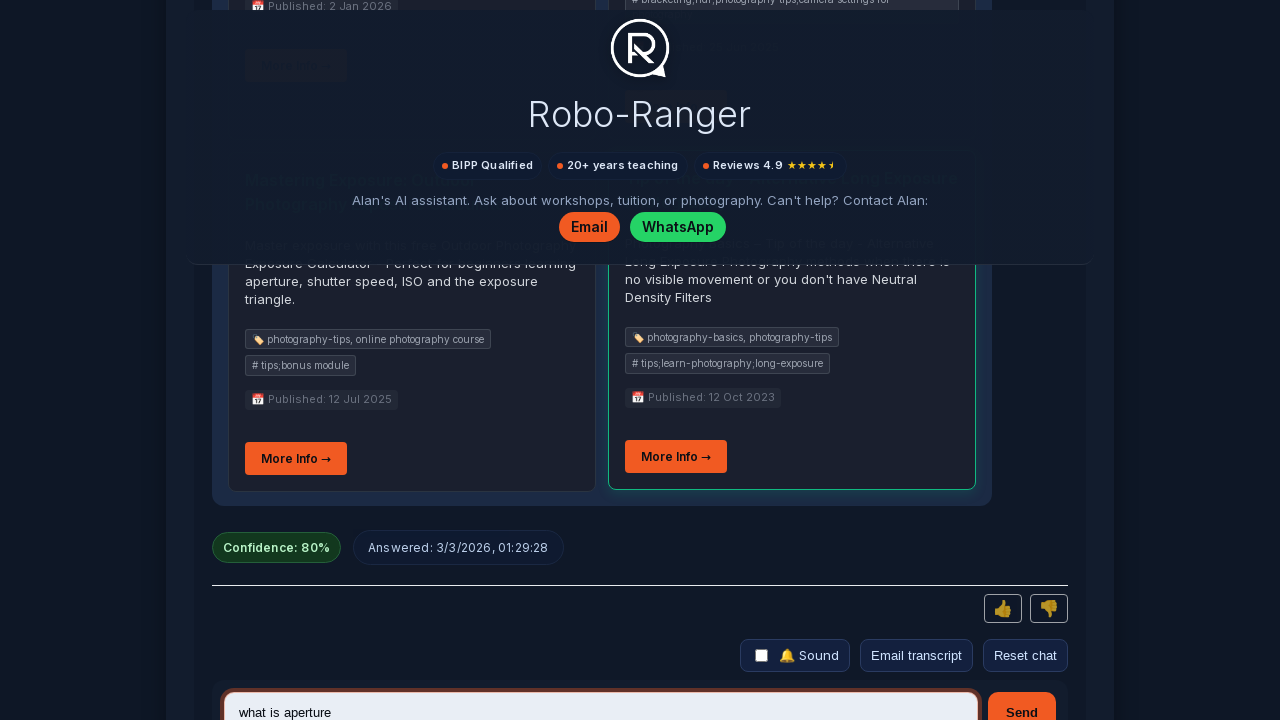

Submitted question: 'what is aperture' on .composer input >> nth=0
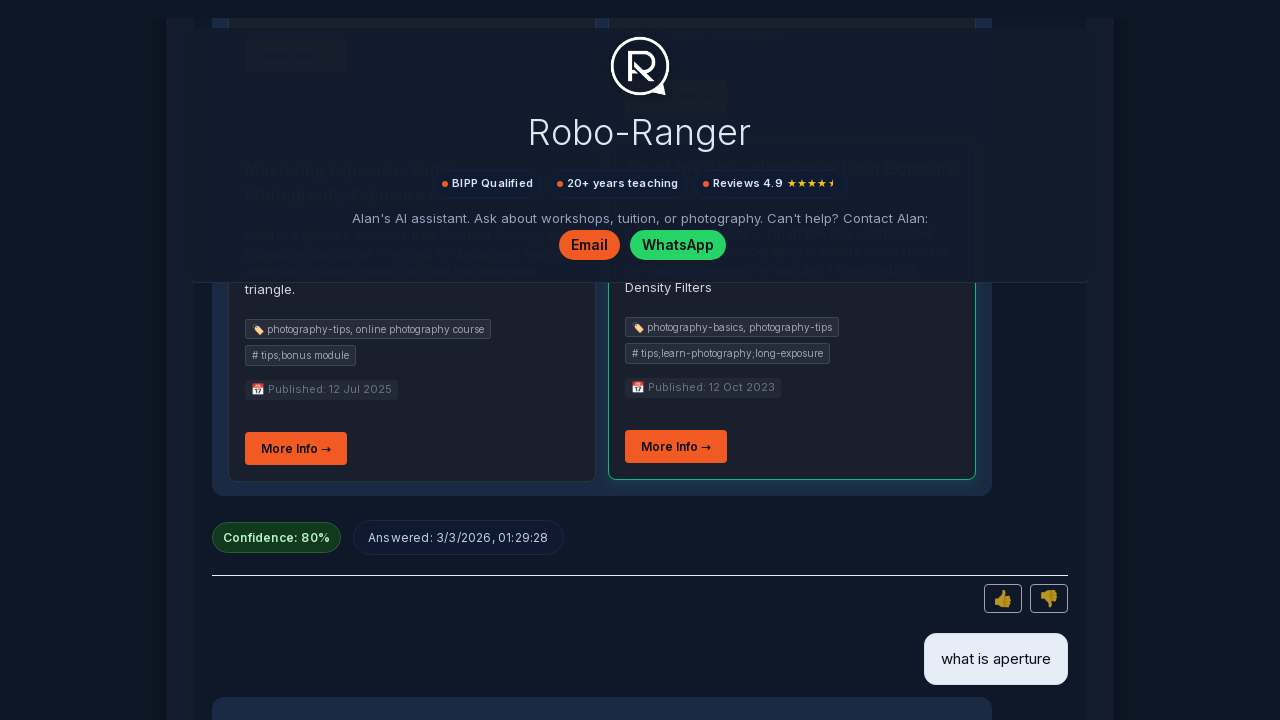

Bot response bubble appeared
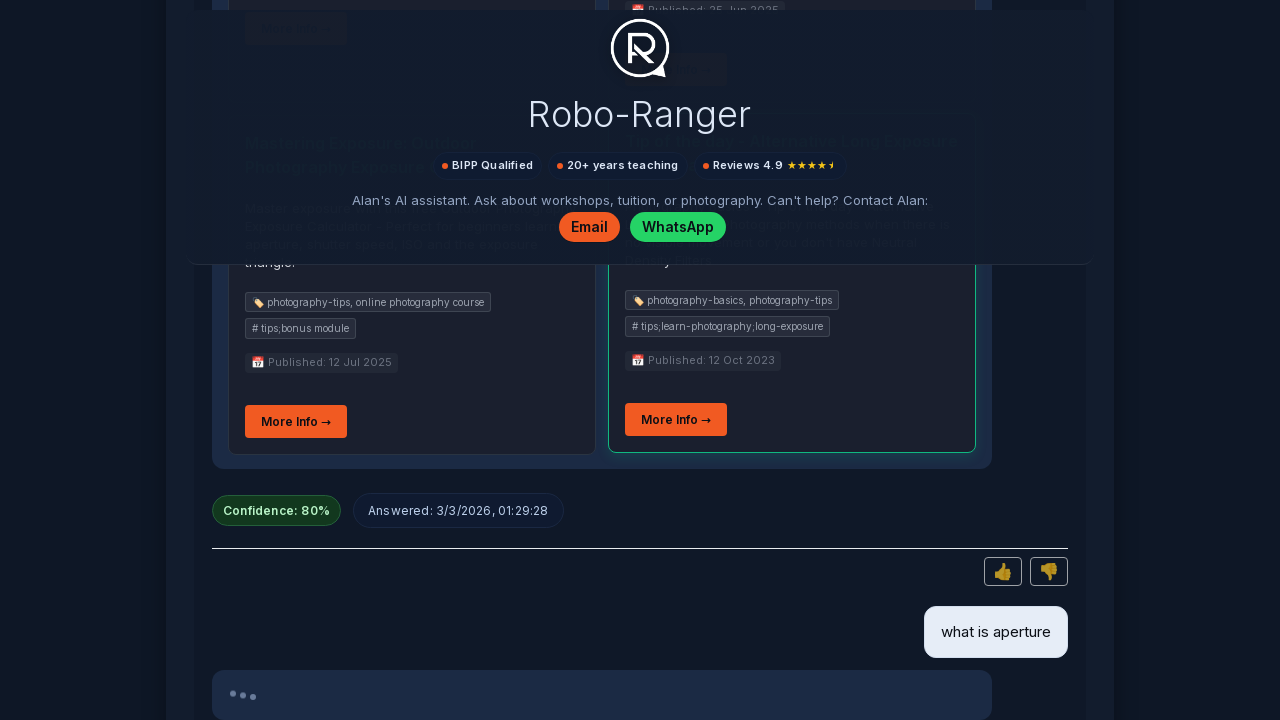

Bot finished responding (typing indicator disappeared)
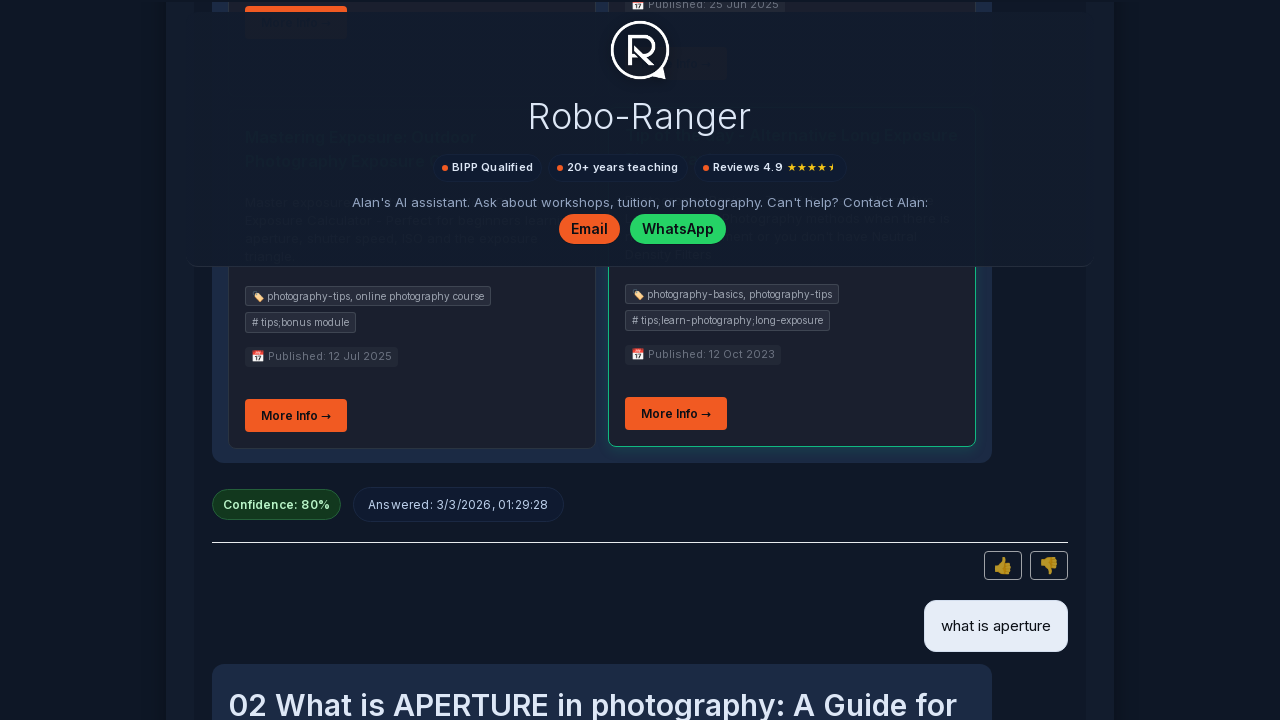

Waited 2 seconds before next question
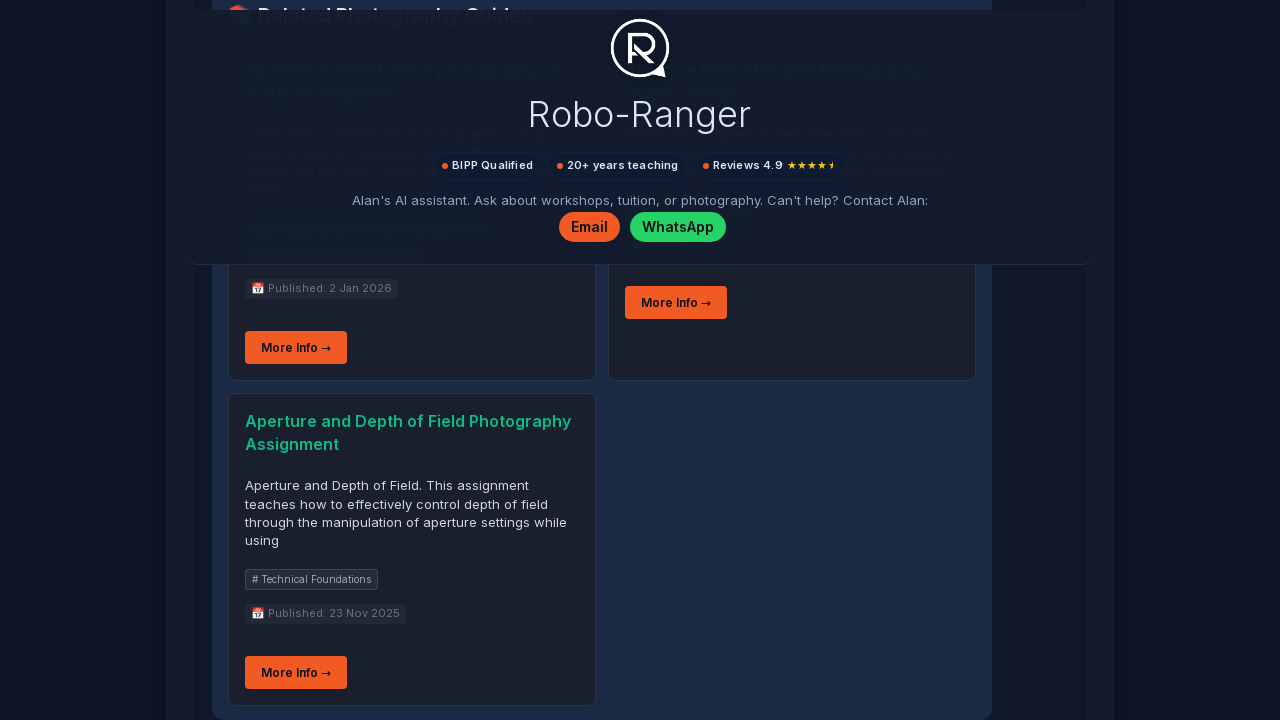

Filled chat input with question: 'what is iso' on .composer input >> nth=0
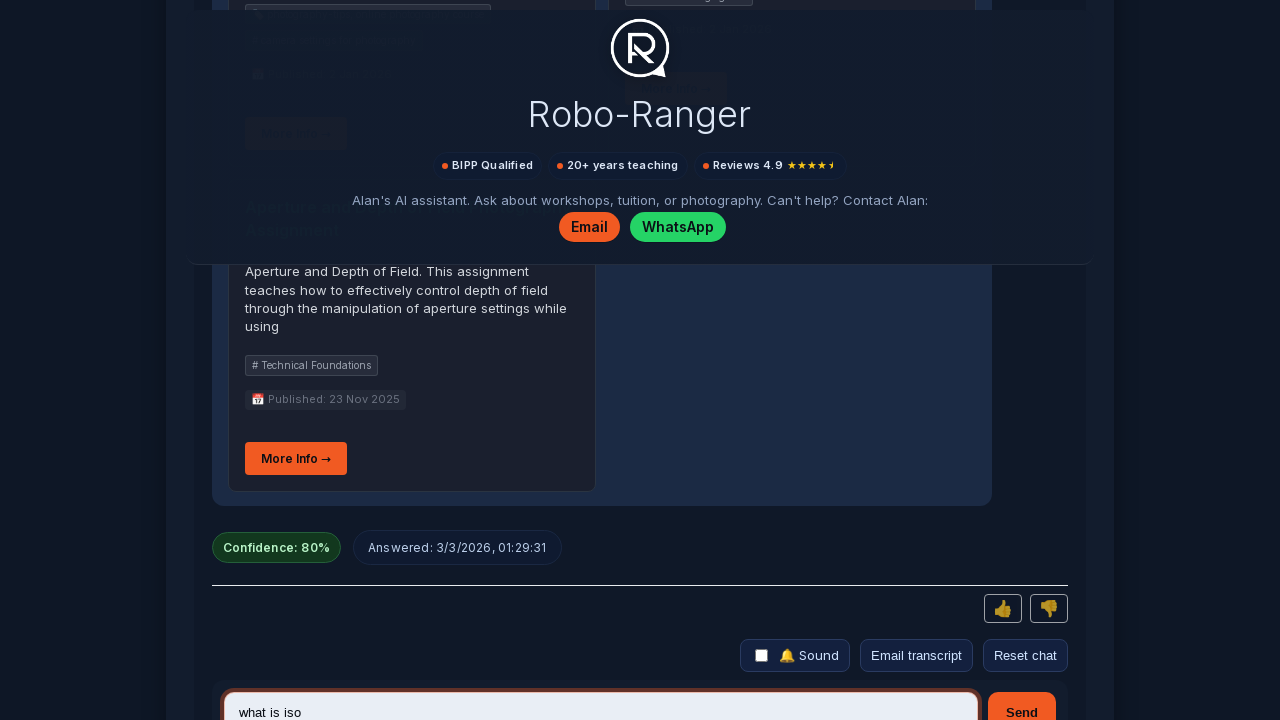

Submitted question: 'what is iso' on .composer input >> nth=0
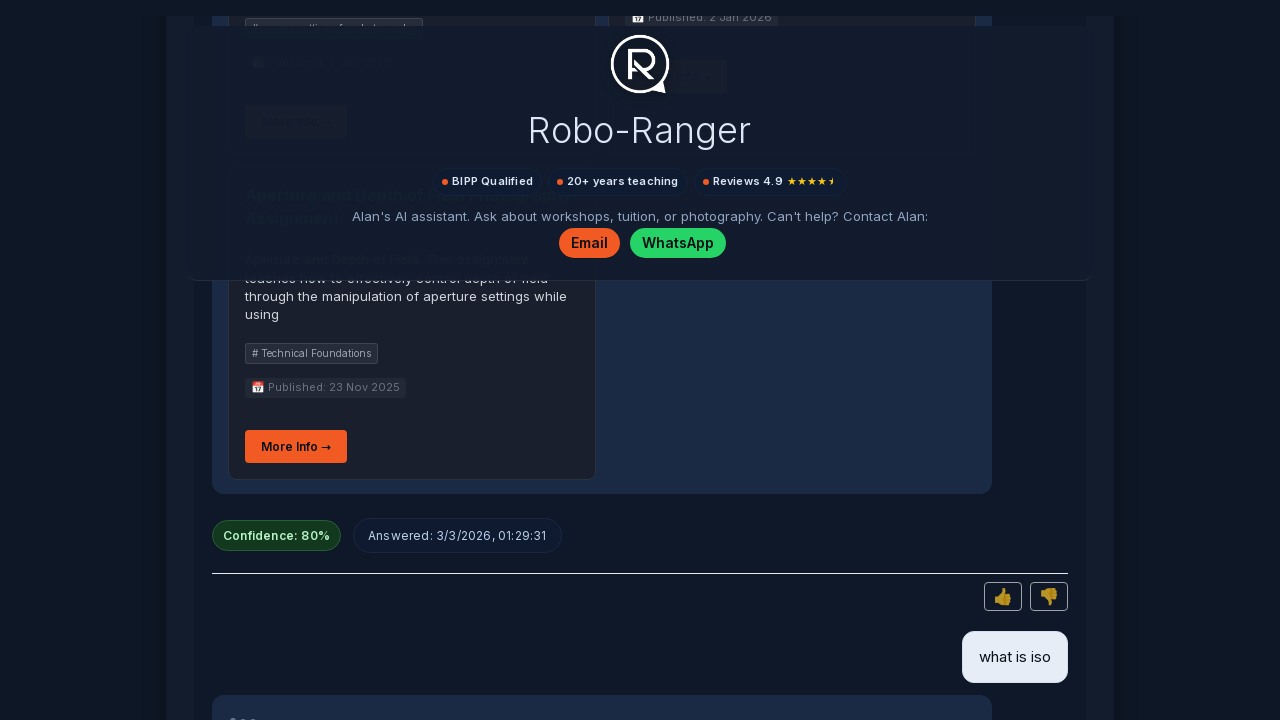

Bot response bubble appeared
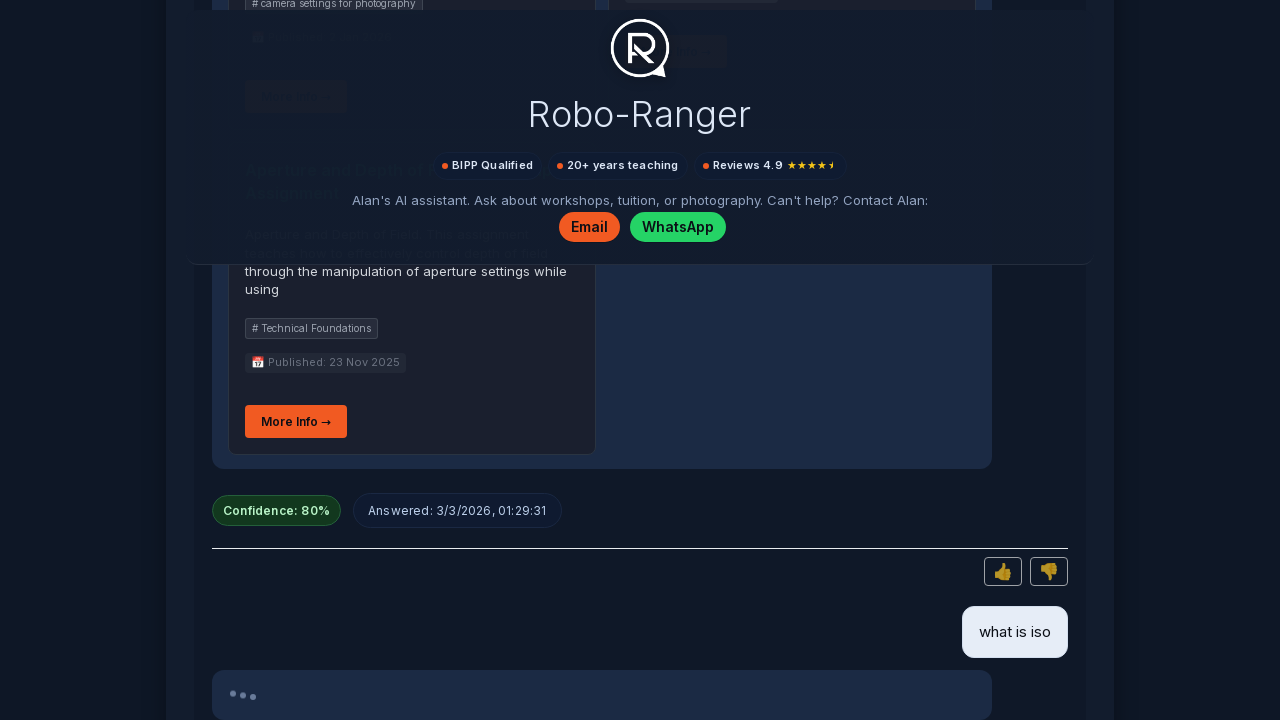

Bot finished responding (typing indicator disappeared)
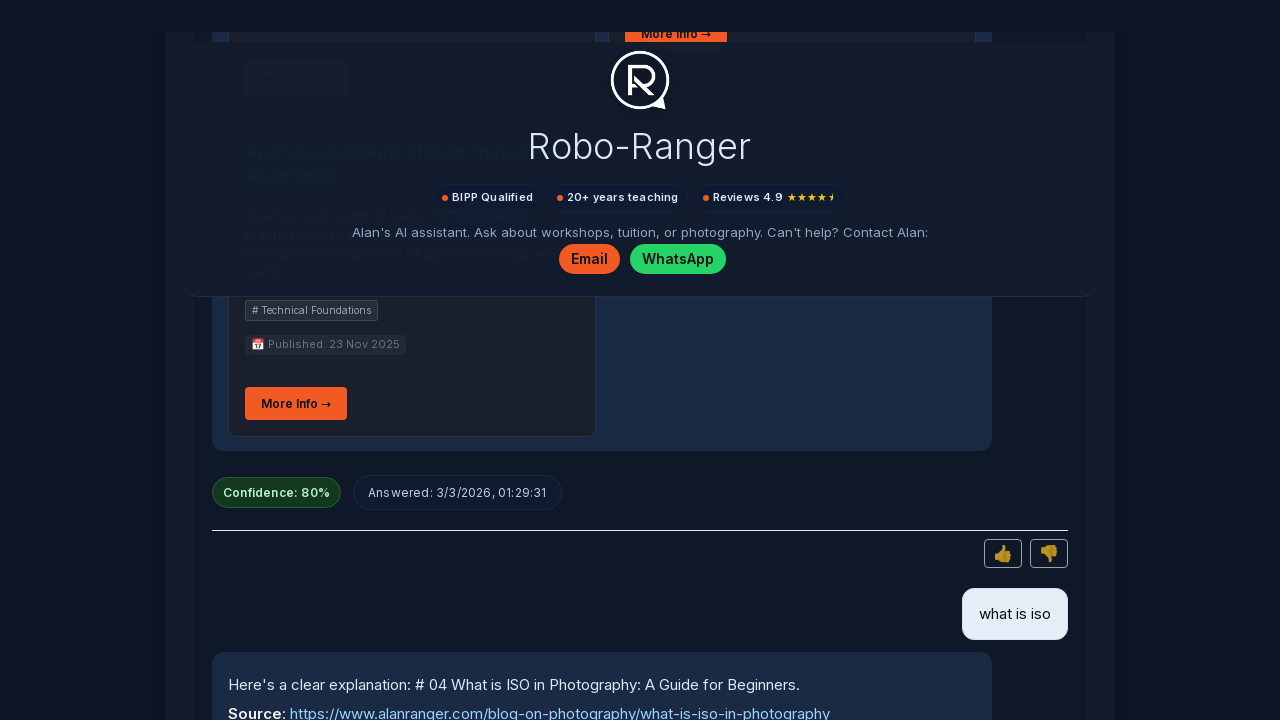

Waited 2 seconds before next question
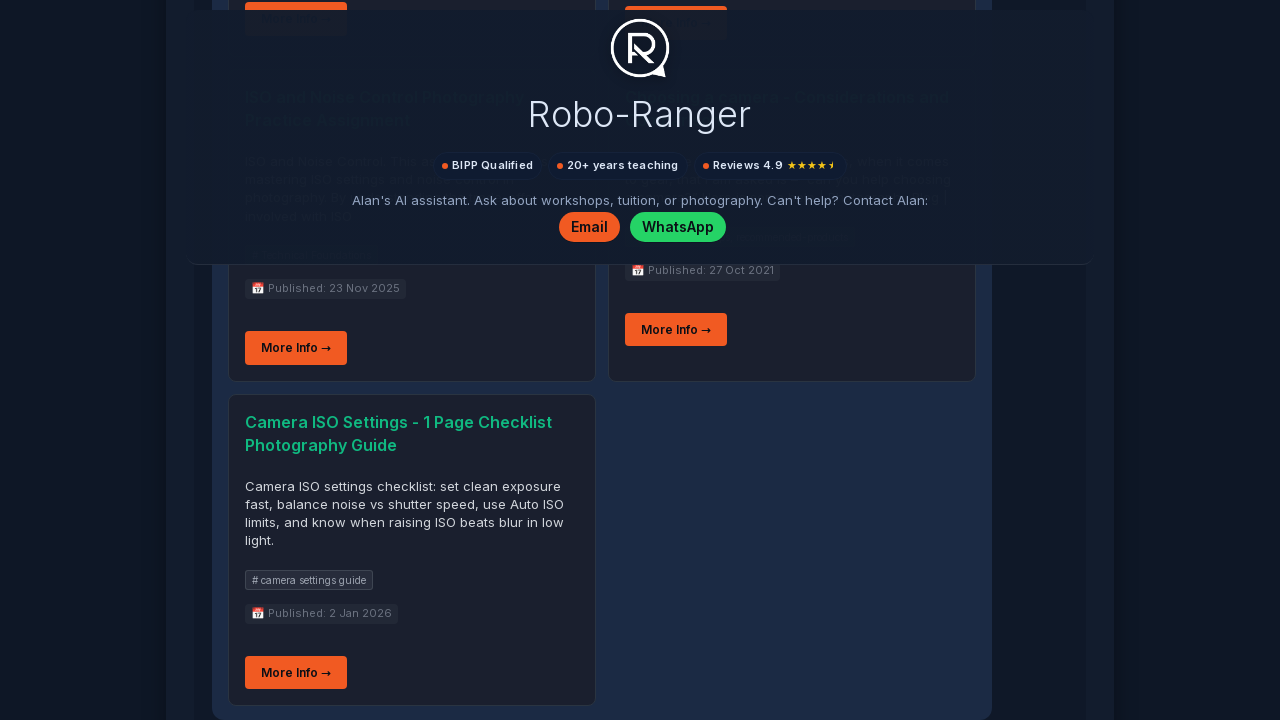

Filled chat input with question: 'what is shutter speed' on .composer input >> nth=0
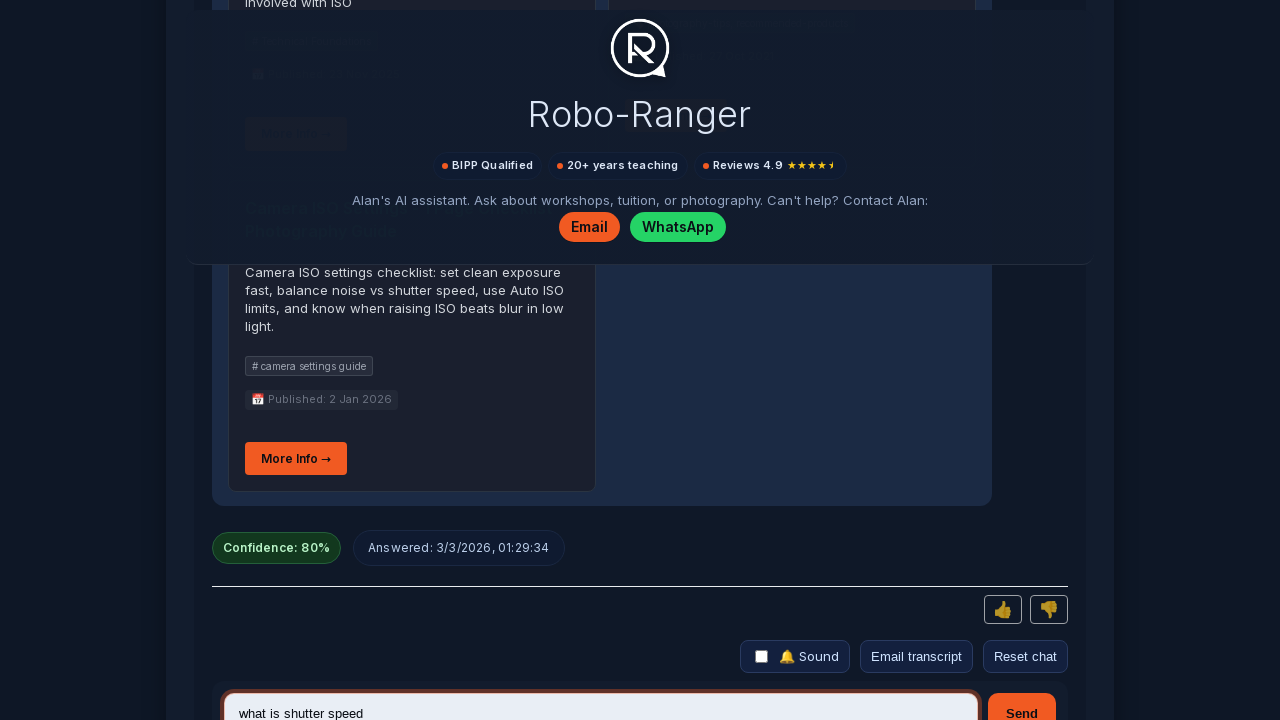

Submitted question: 'what is shutter speed' on .composer input >> nth=0
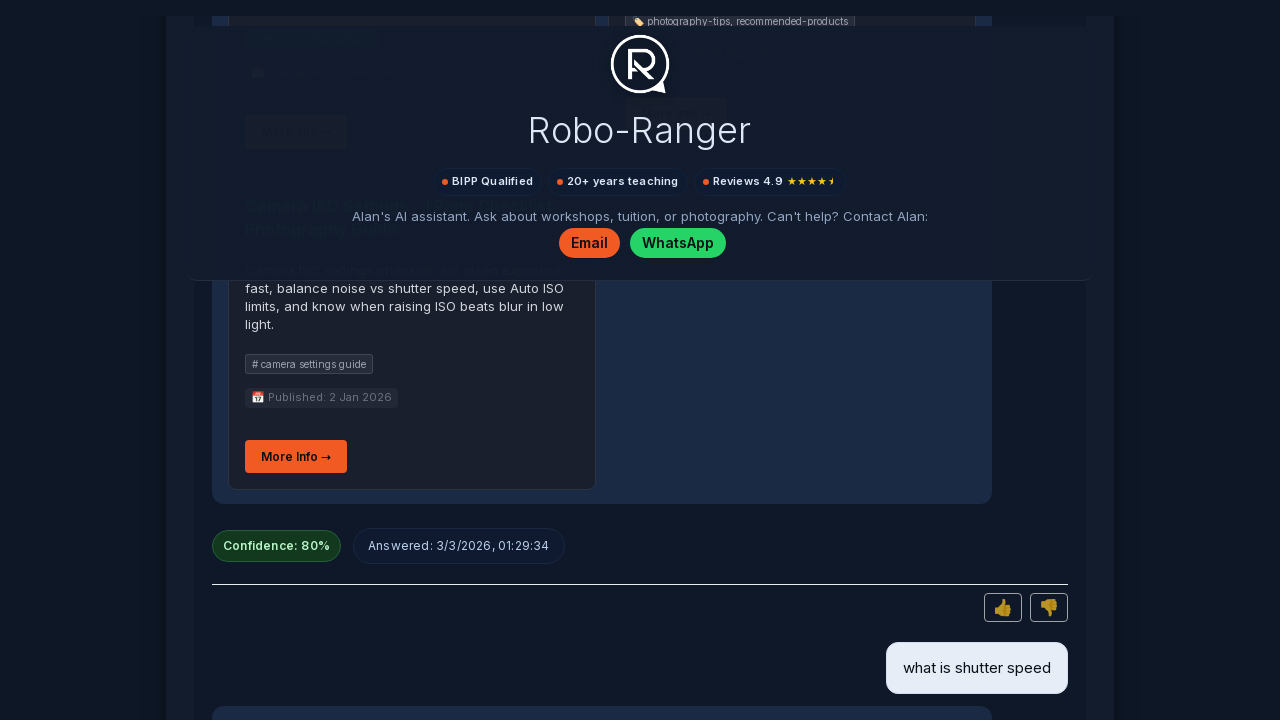

Bot response bubble appeared
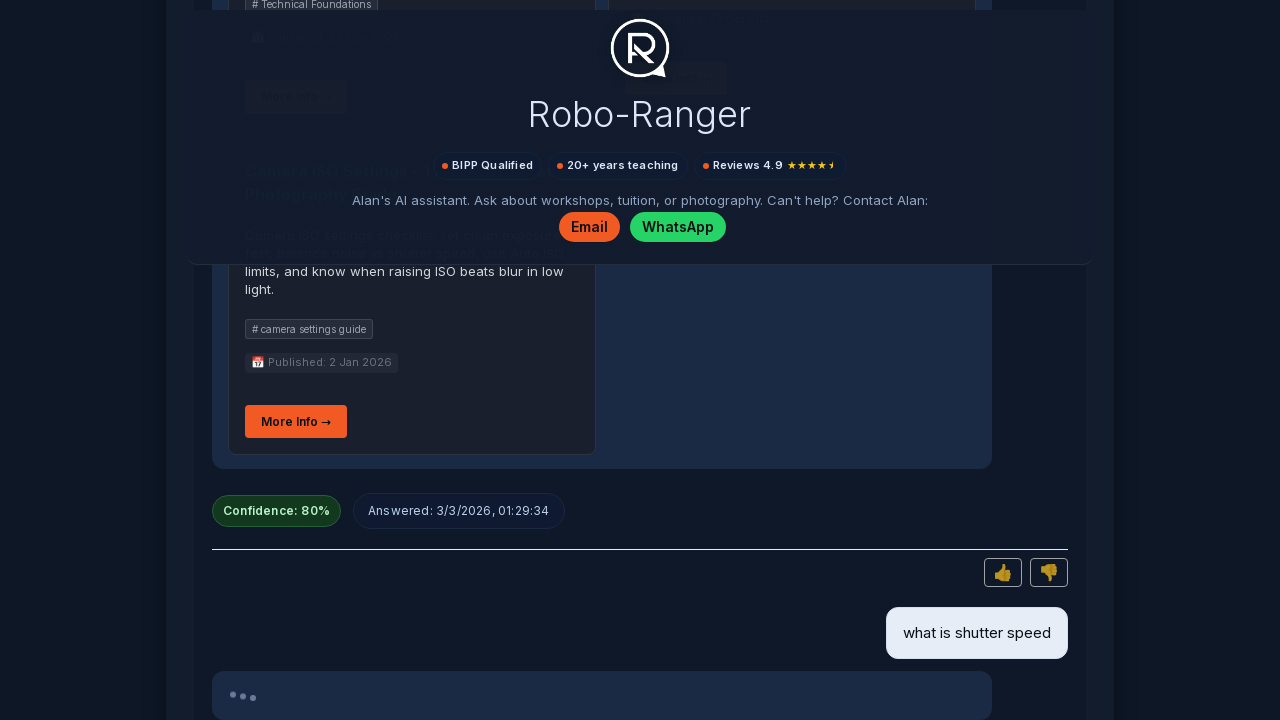

Bot finished responding (typing indicator disappeared)
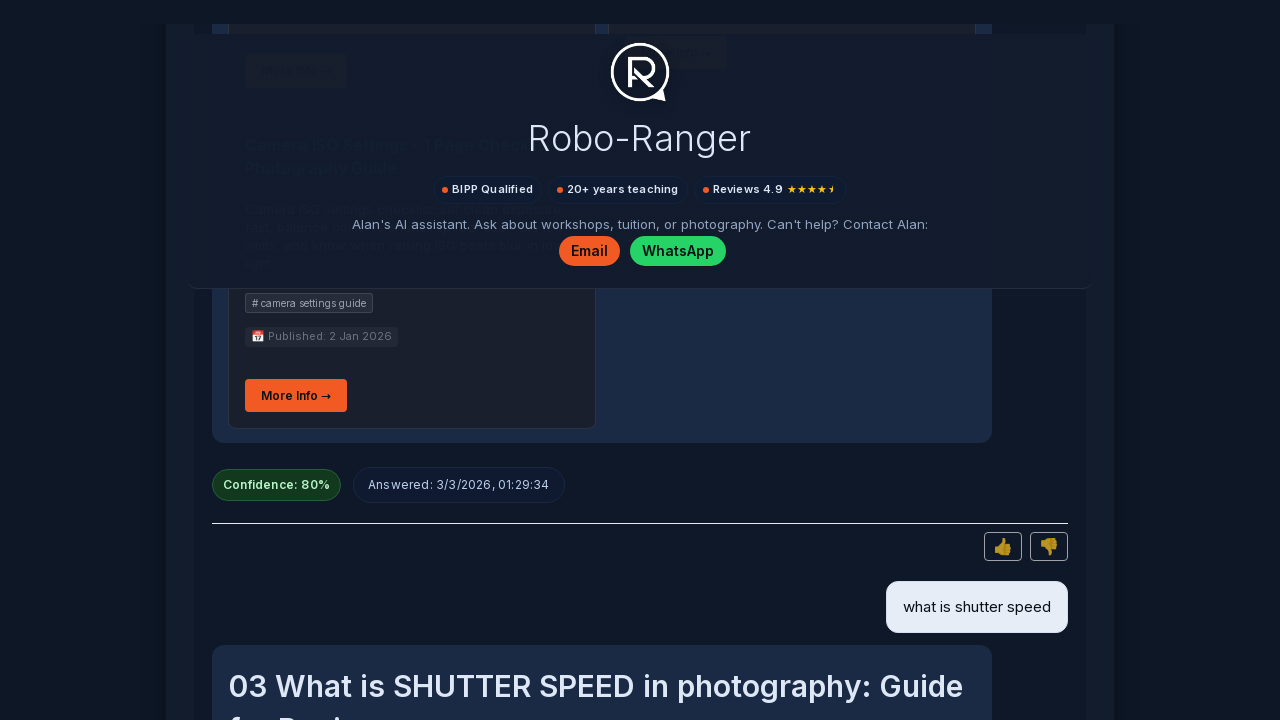

Waited 2 seconds before next question
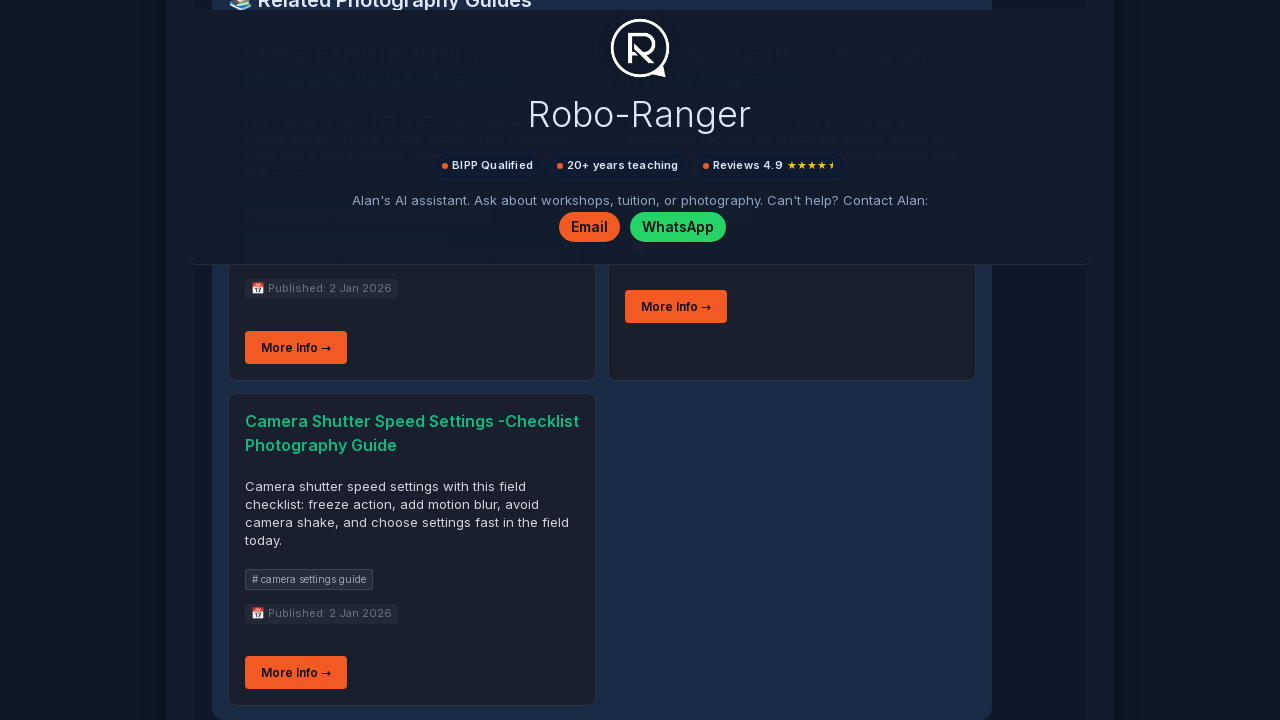

Filled chat input with question: 'what is white balance' on .composer input >> nth=0
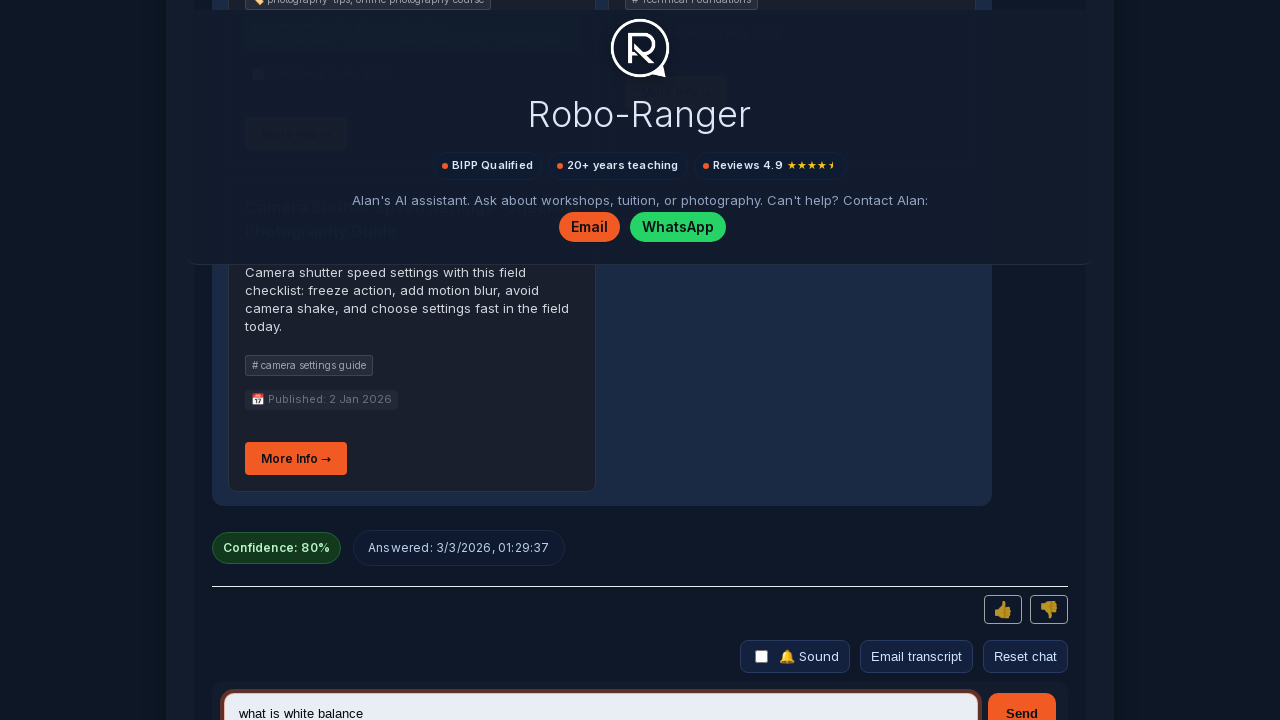

Submitted question: 'what is white balance' on .composer input >> nth=0
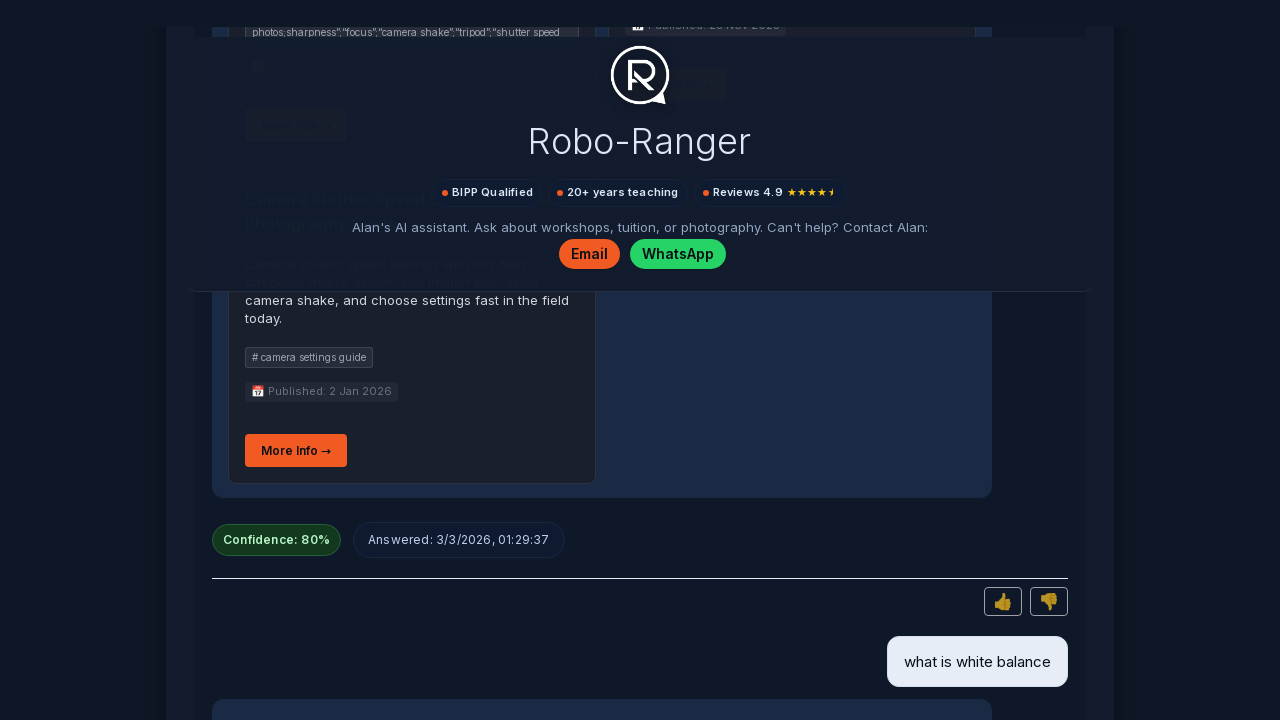

Bot response bubble appeared
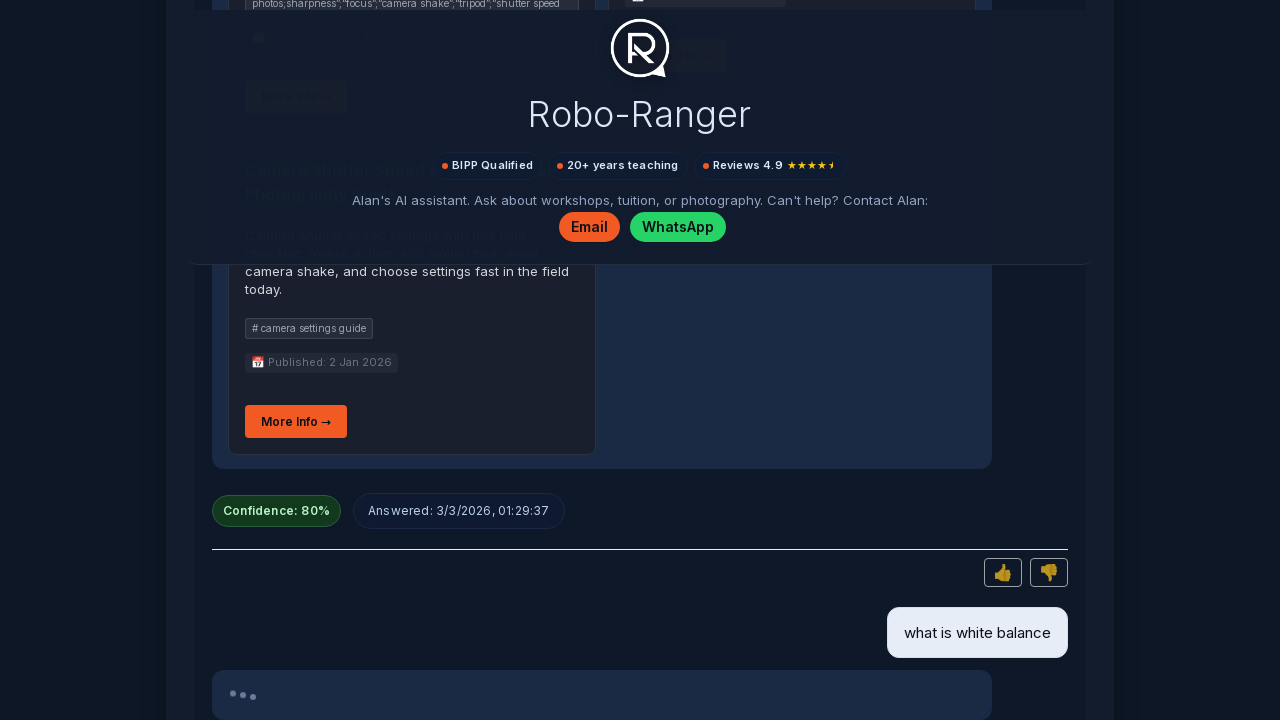

Bot finished responding (typing indicator disappeared)
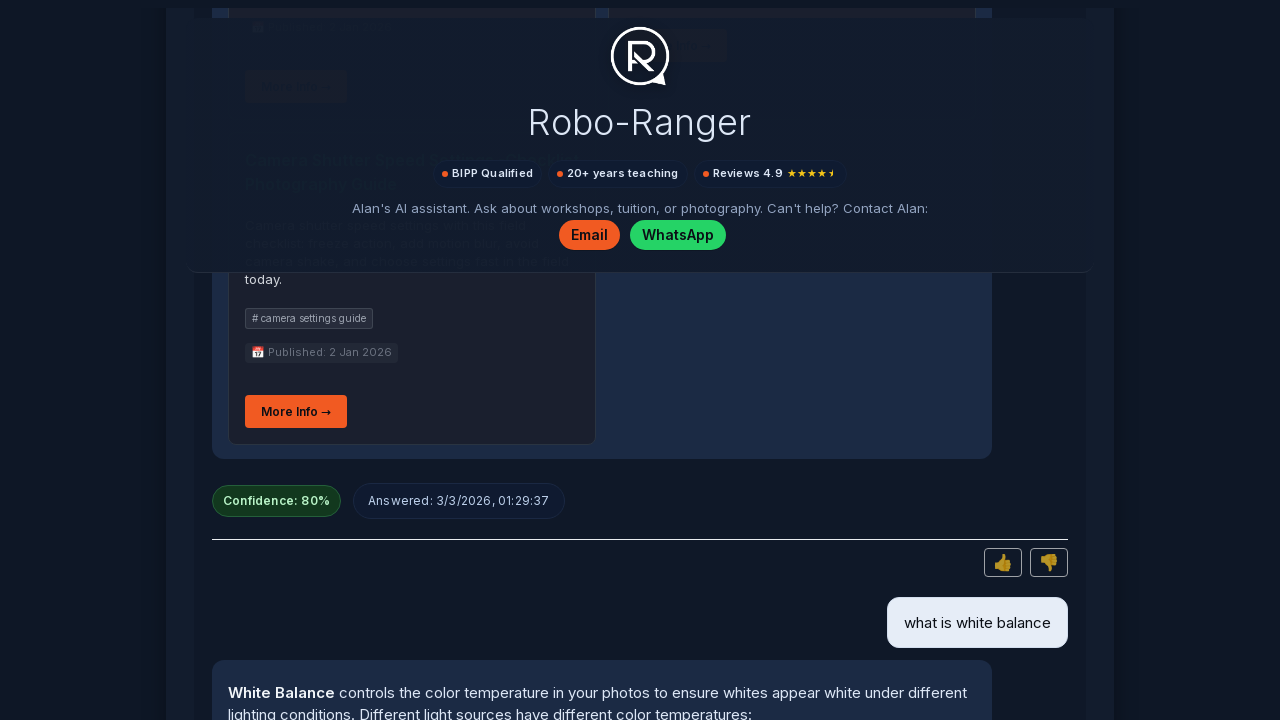

Waited 2 seconds before next question
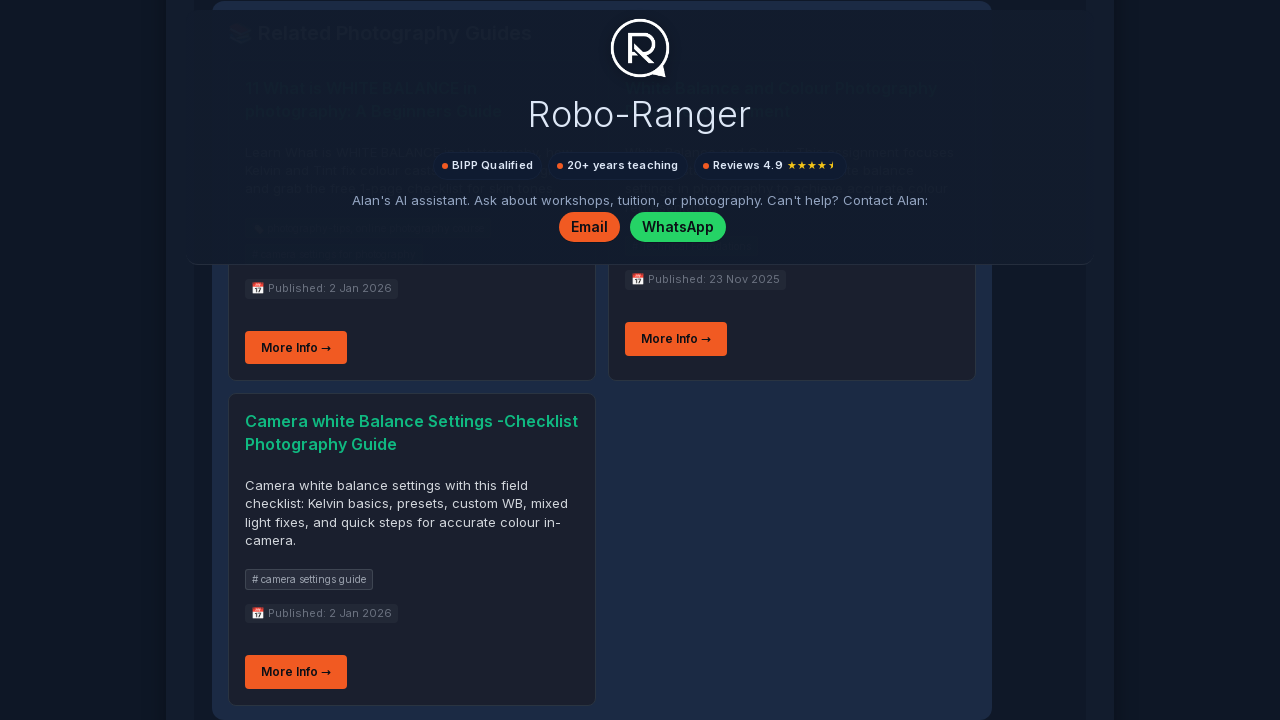

Filled chat input with question: 'who is alan ranger' on .composer input >> nth=0
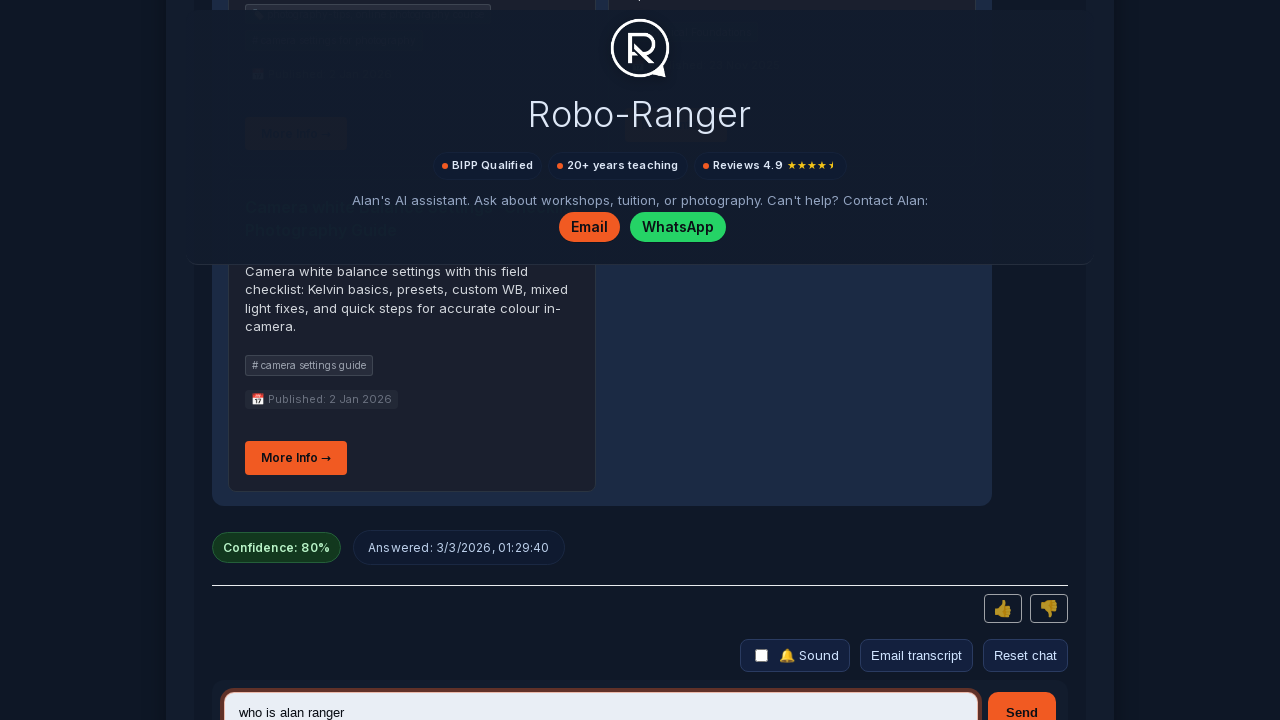

Submitted question: 'who is alan ranger' on .composer input >> nth=0
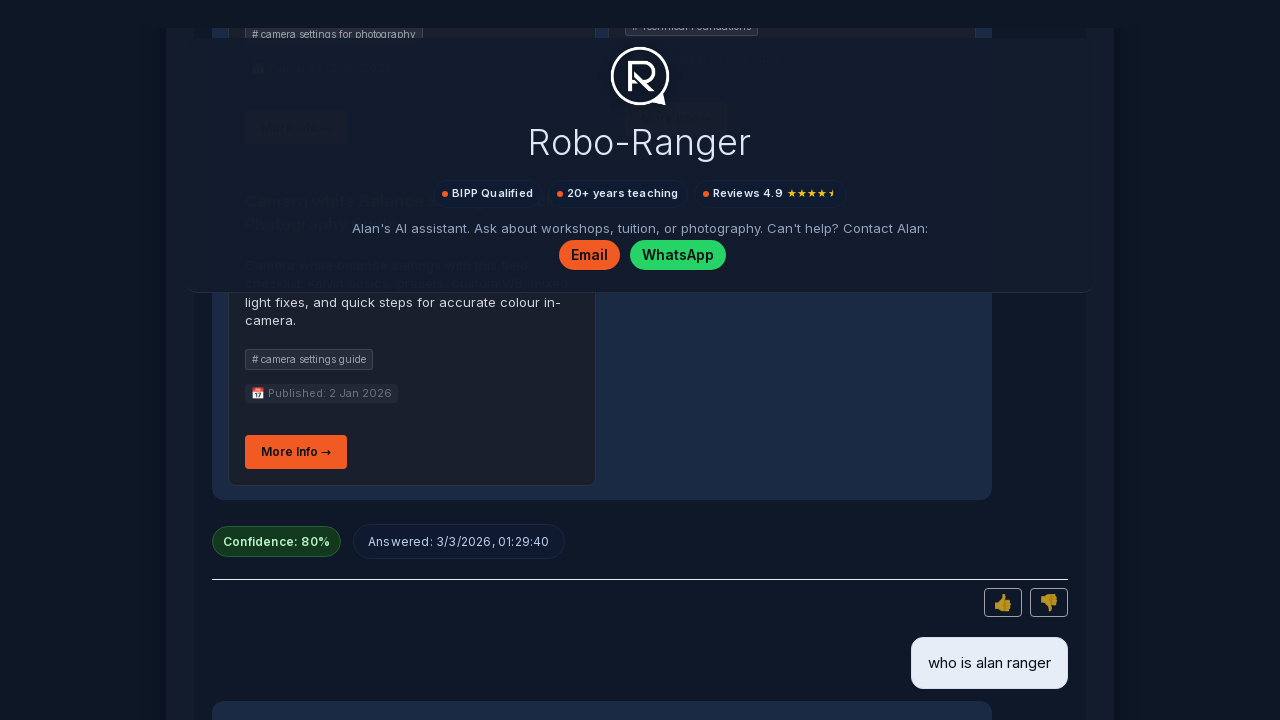

Bot response bubble appeared
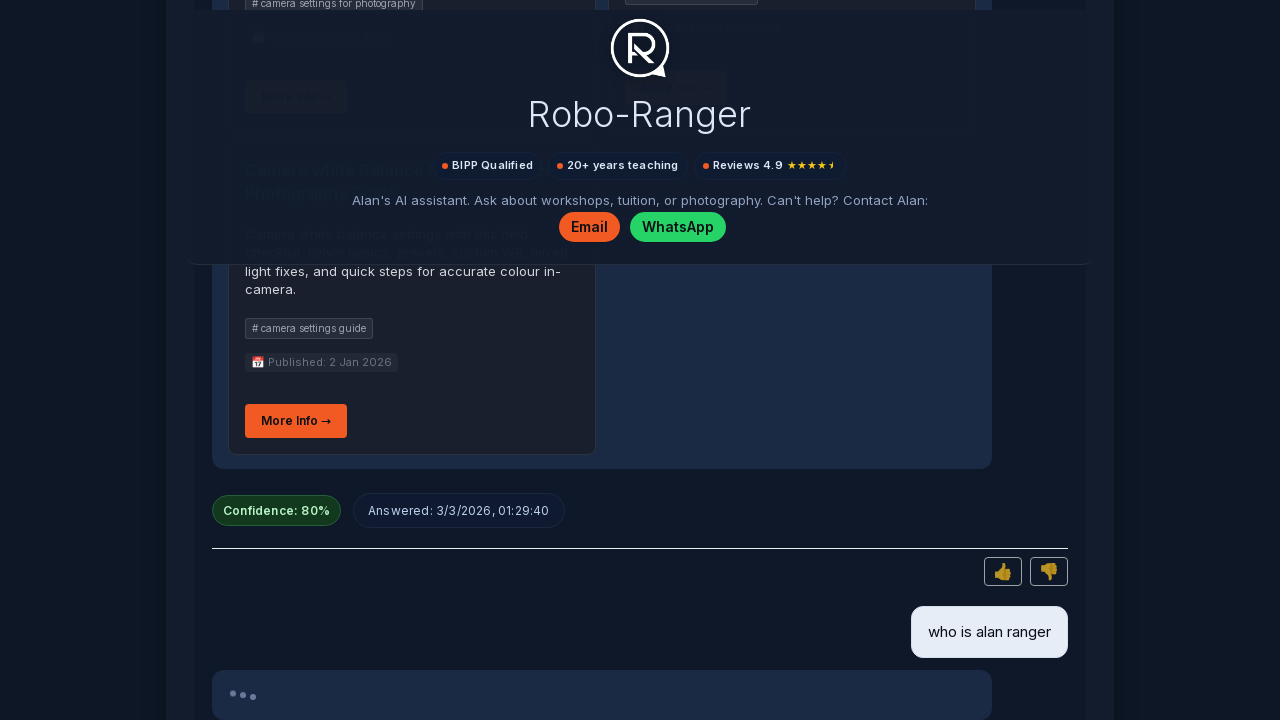

Bot finished responding (typing indicator disappeared)
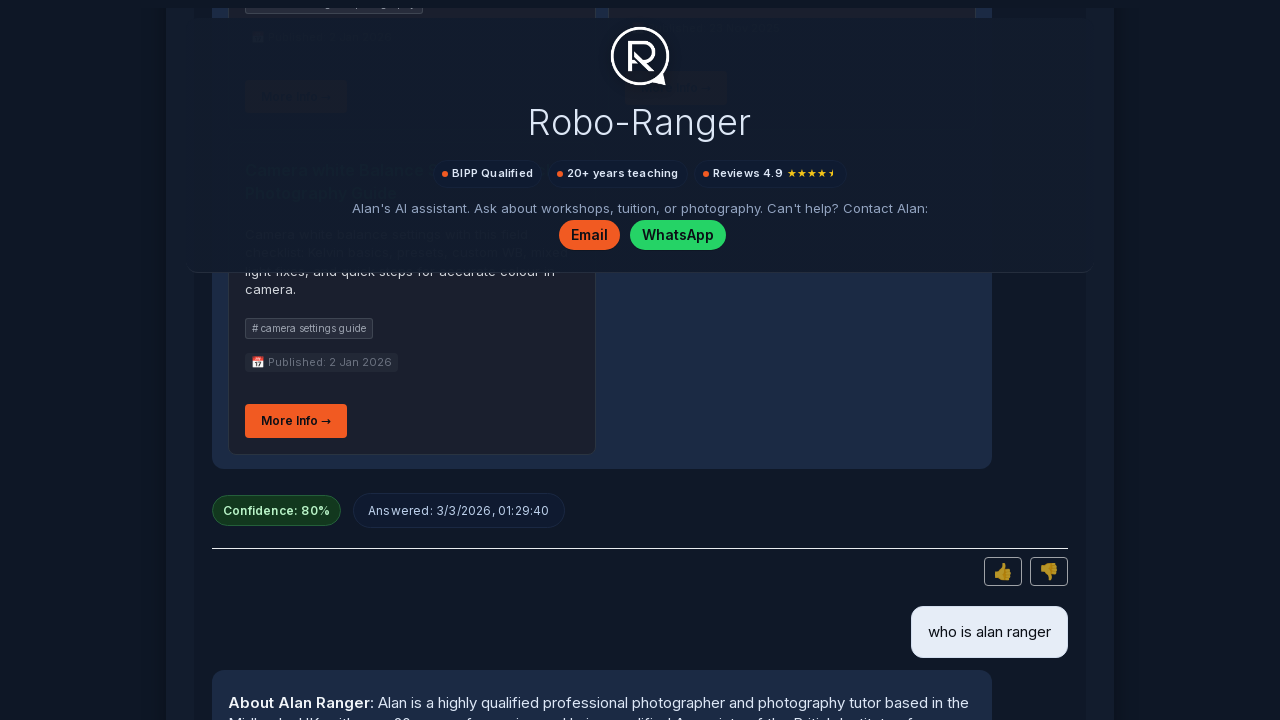

Waited 2 seconds before next question
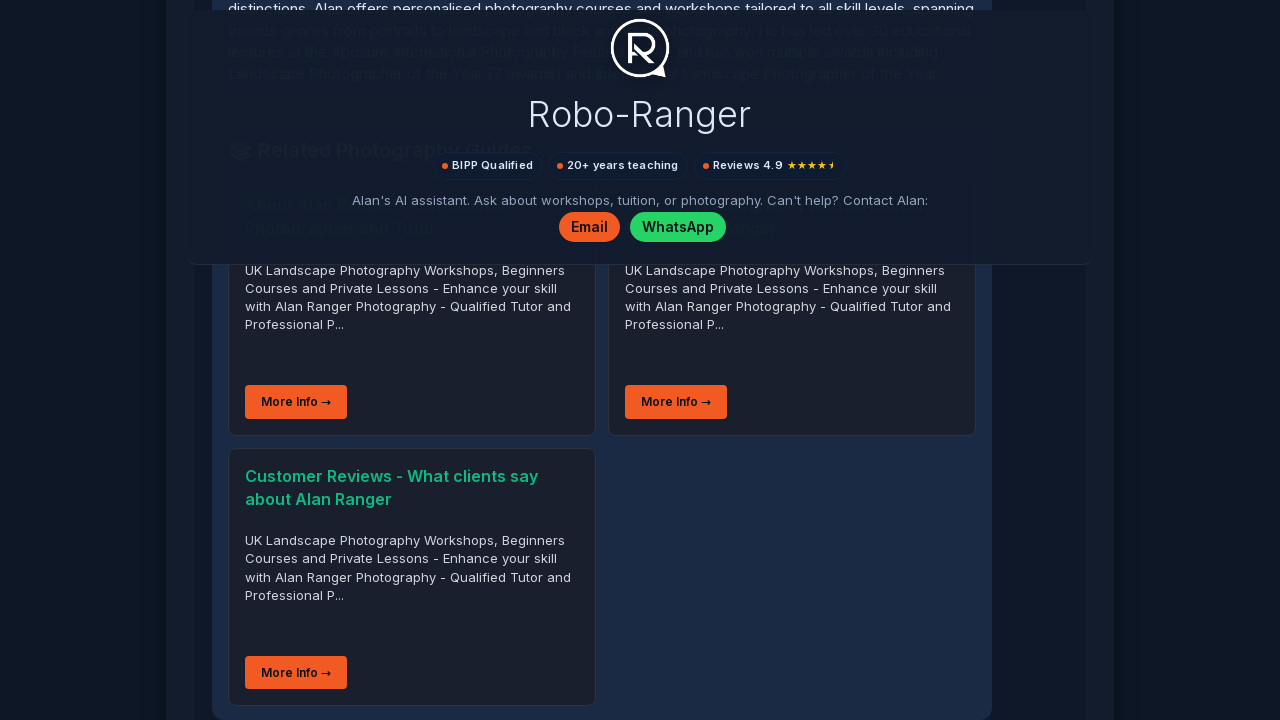

Filled chat input with question: 'when is your next photography course' on .composer input >> nth=0
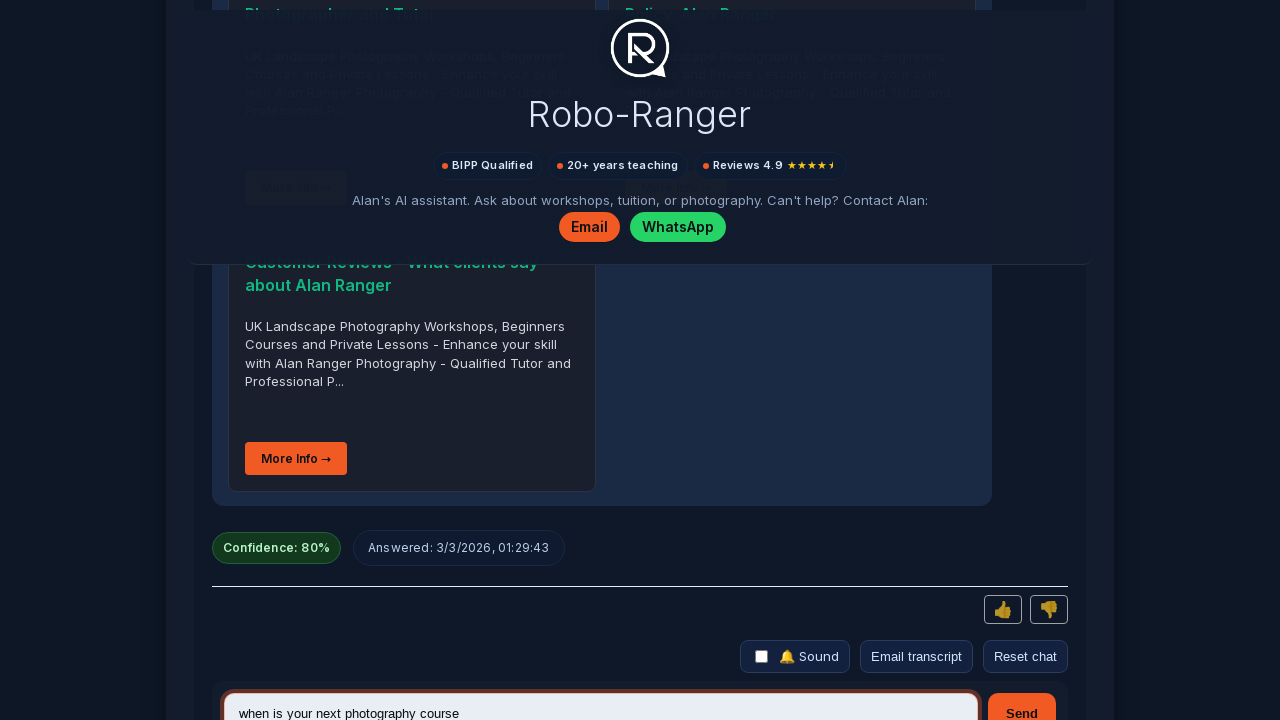

Submitted question: 'when is your next photography course' on .composer input >> nth=0
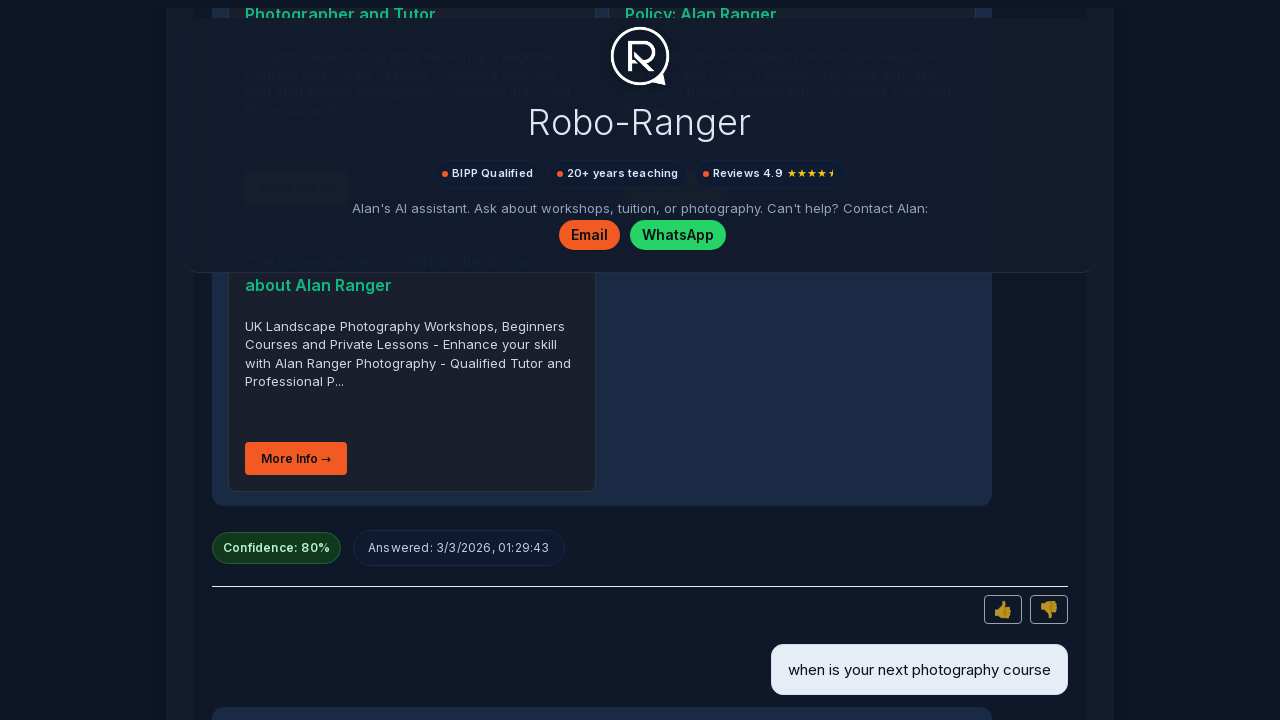

Bot response bubble appeared
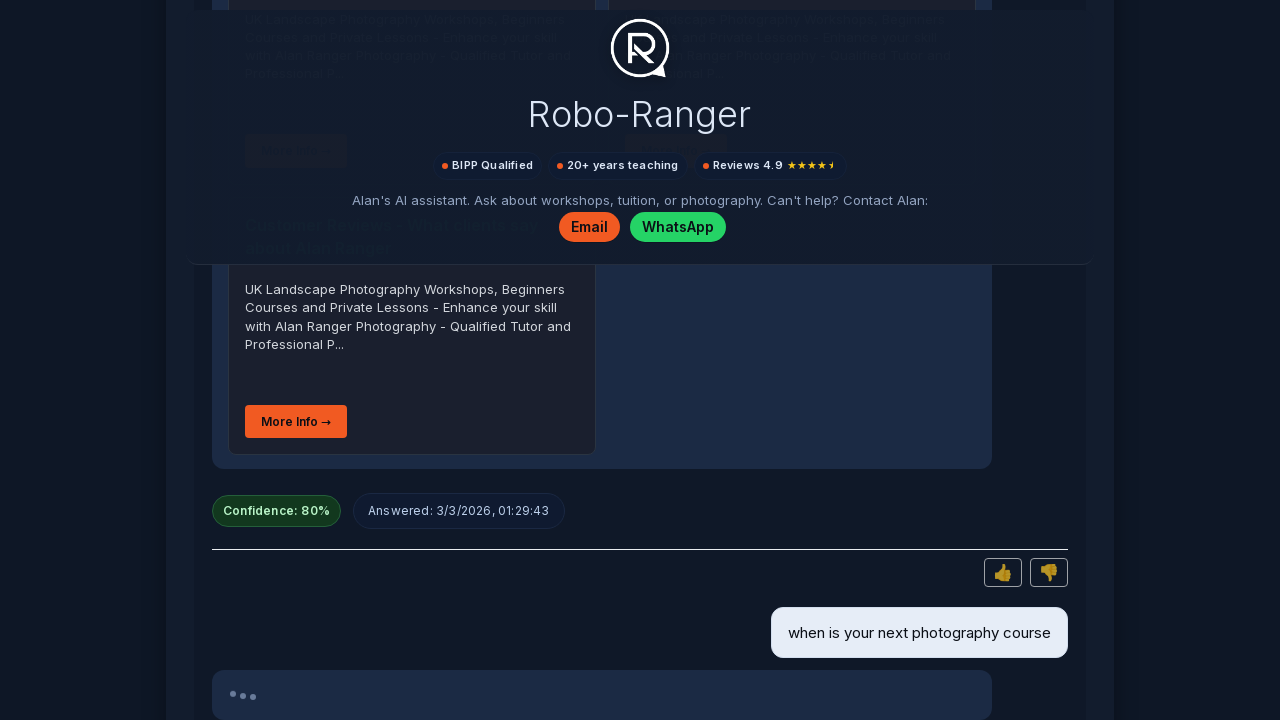

Bot finished responding (typing indicator disappeared)
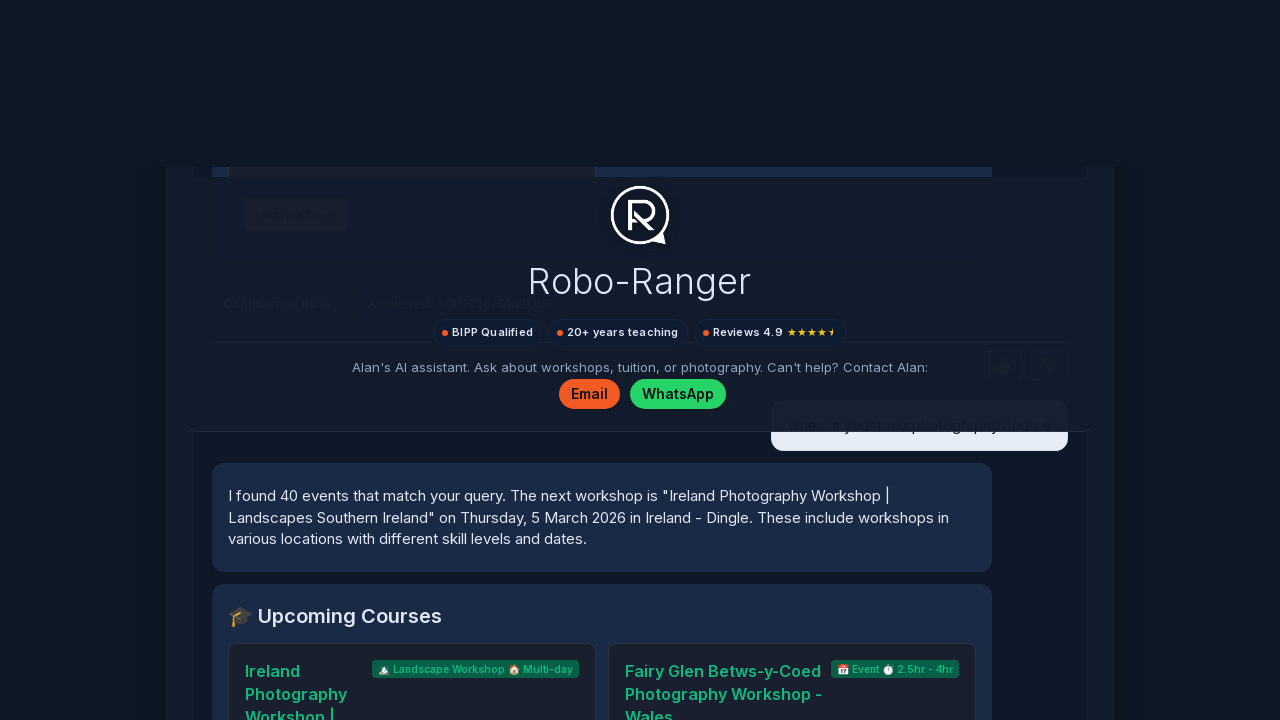

Waited 2 seconds before next question
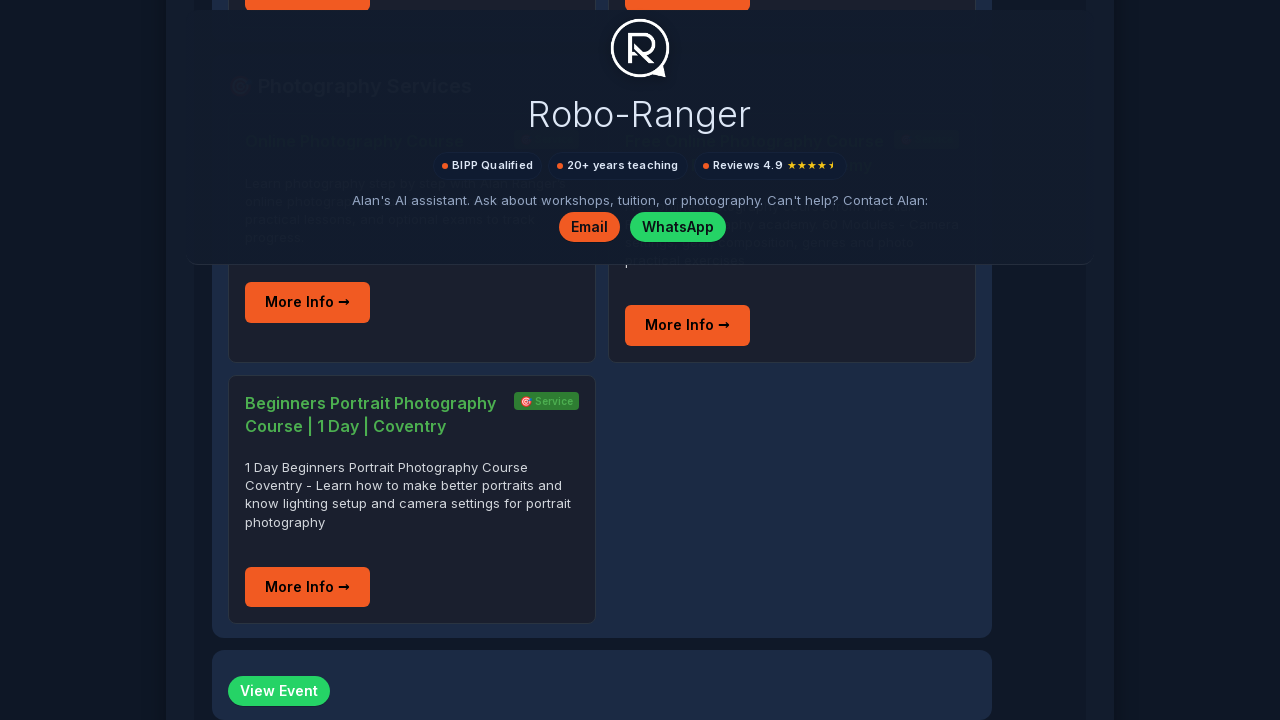

Filled chat input with question: 'do you have tips for composition' on .composer input >> nth=0
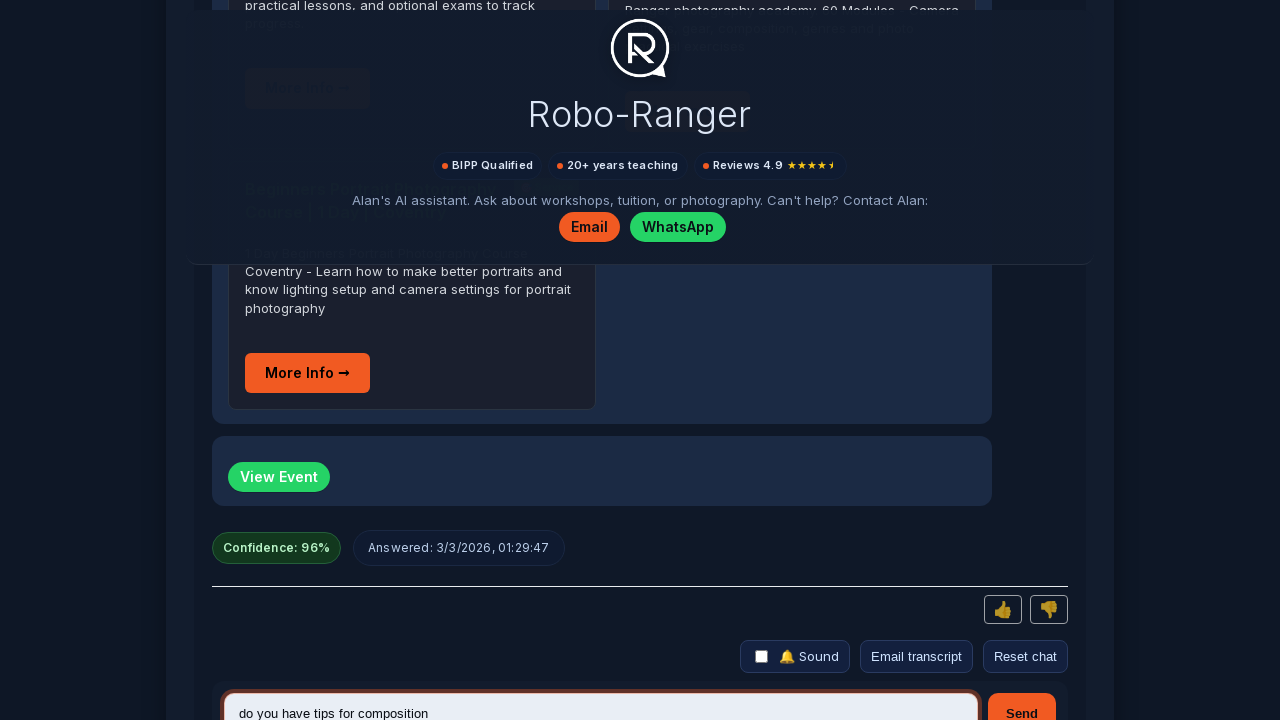

Submitted question: 'do you have tips for composition' on .composer input >> nth=0
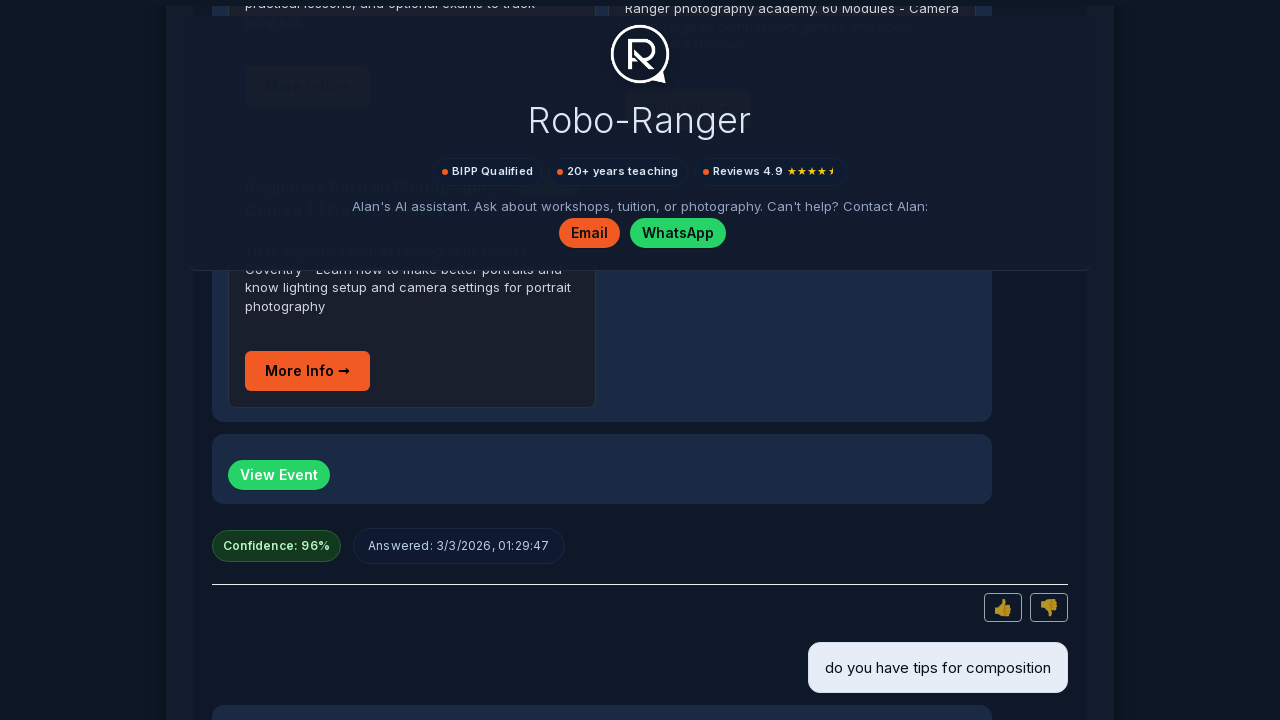

Bot response bubble appeared
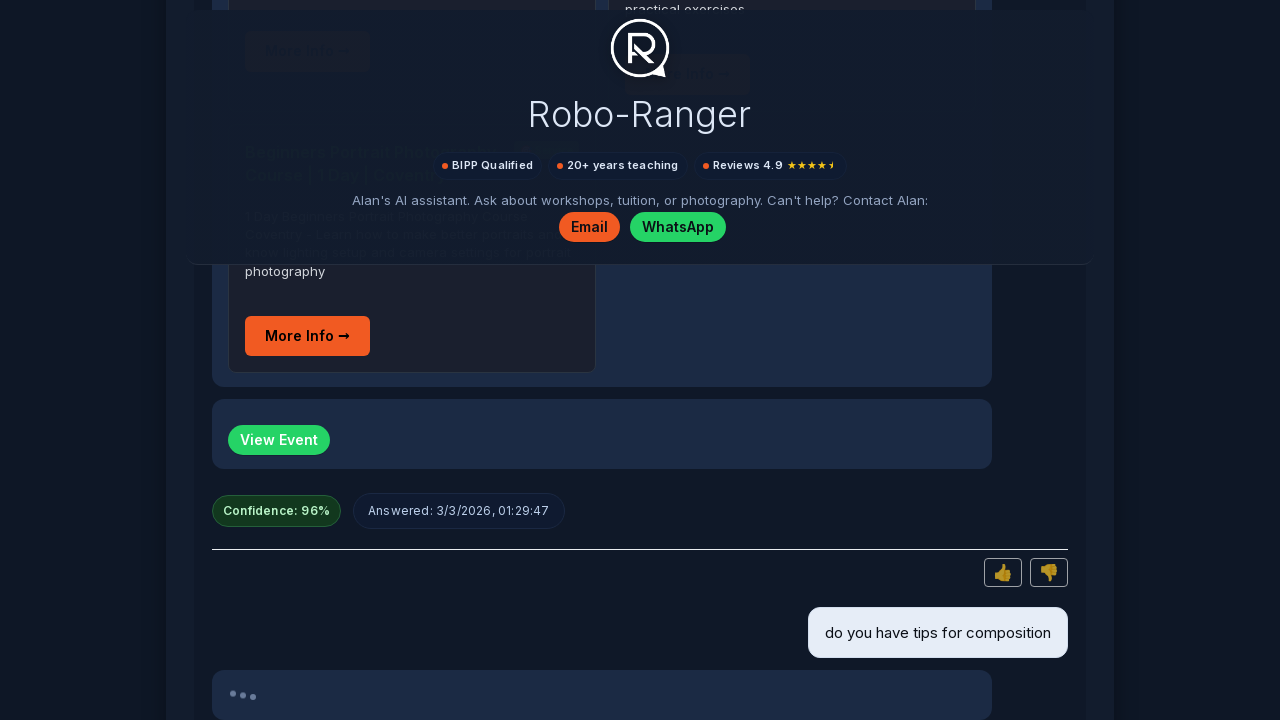

Bot finished responding (typing indicator disappeared)
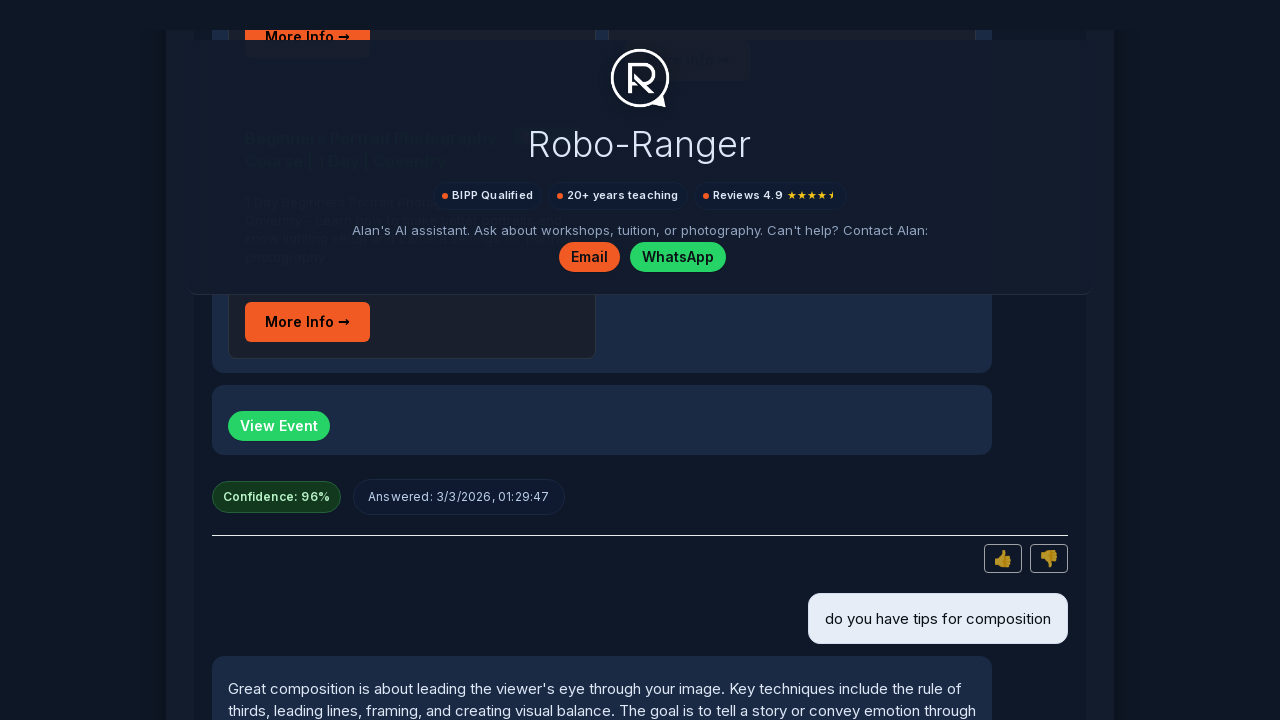

Waited 2 seconds before next question
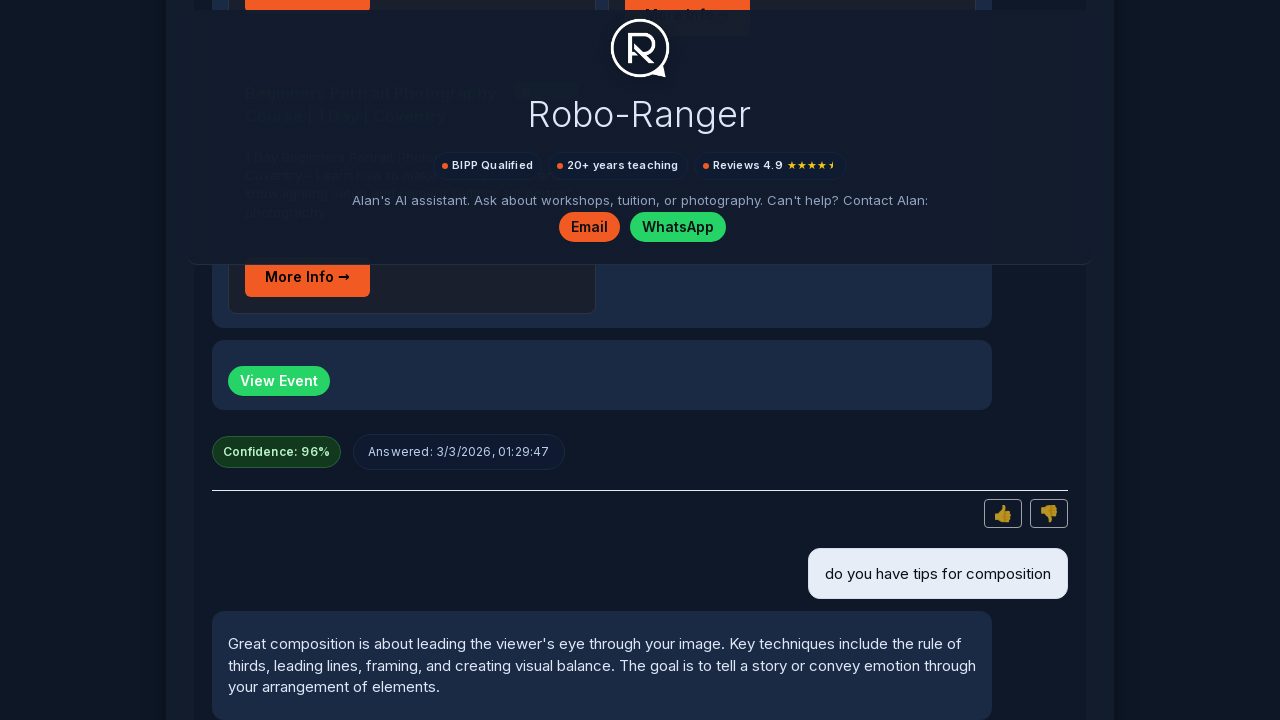

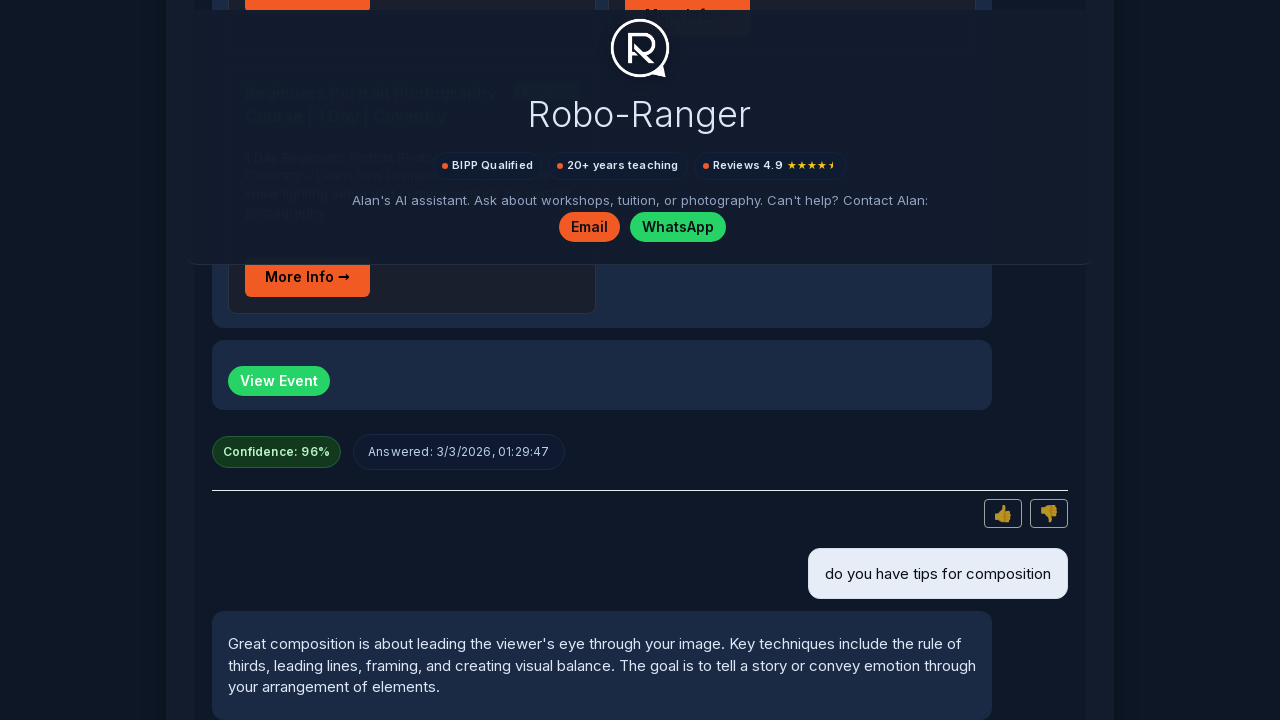